Tests multi-select language dropdown by selecting all options using index, value, and visible text methods

Starting URL: https://practice.cydeo.com/dropdown

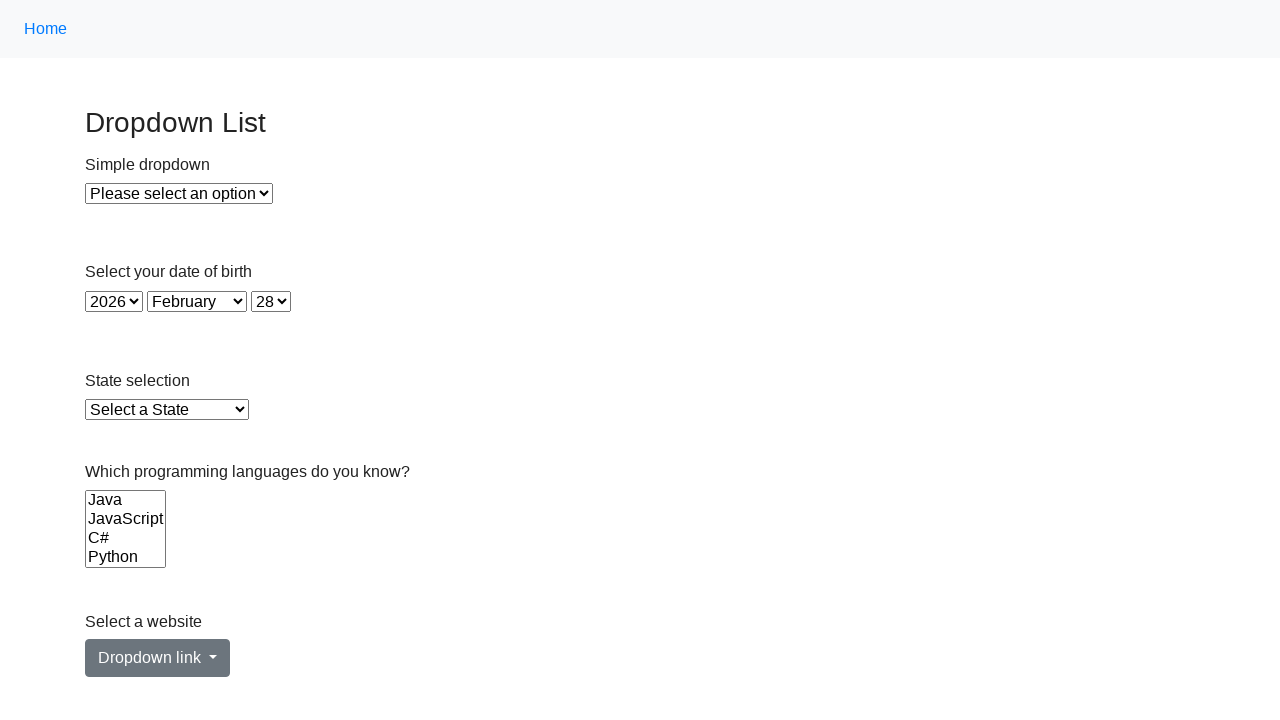

Located the Languages multi-select dropdown
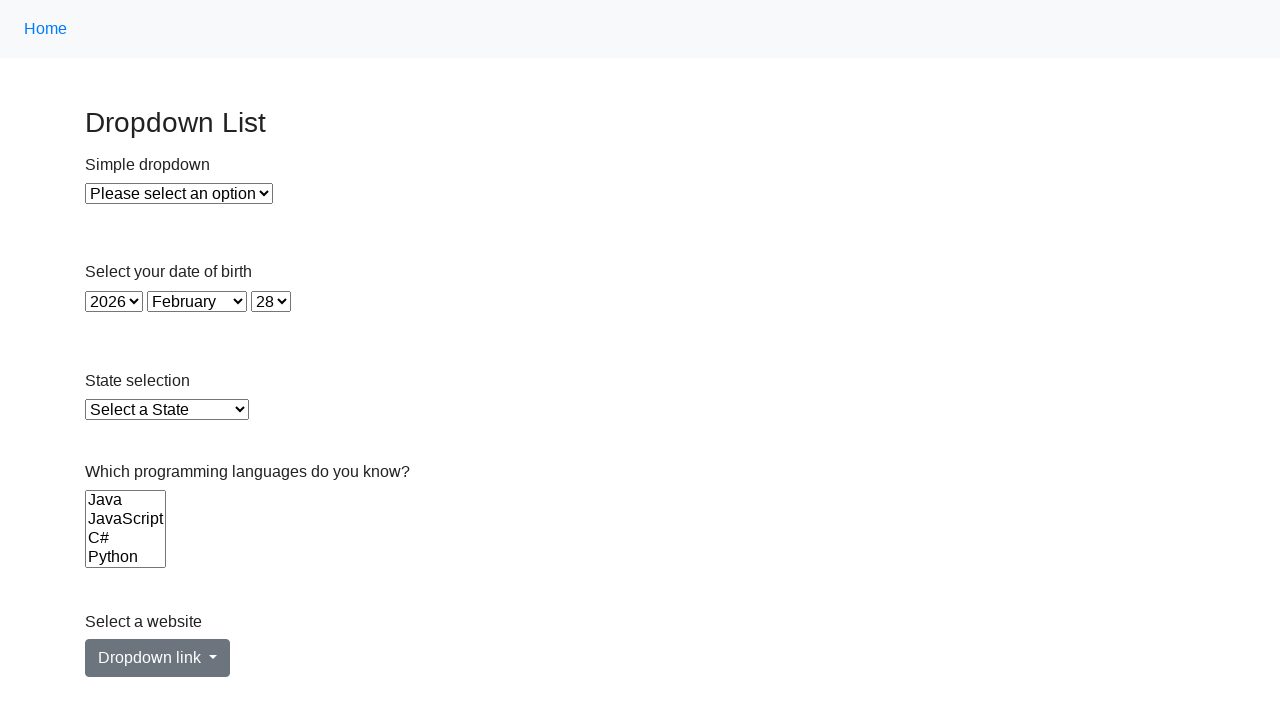

Selected option at index 0 on select[name='Languages']
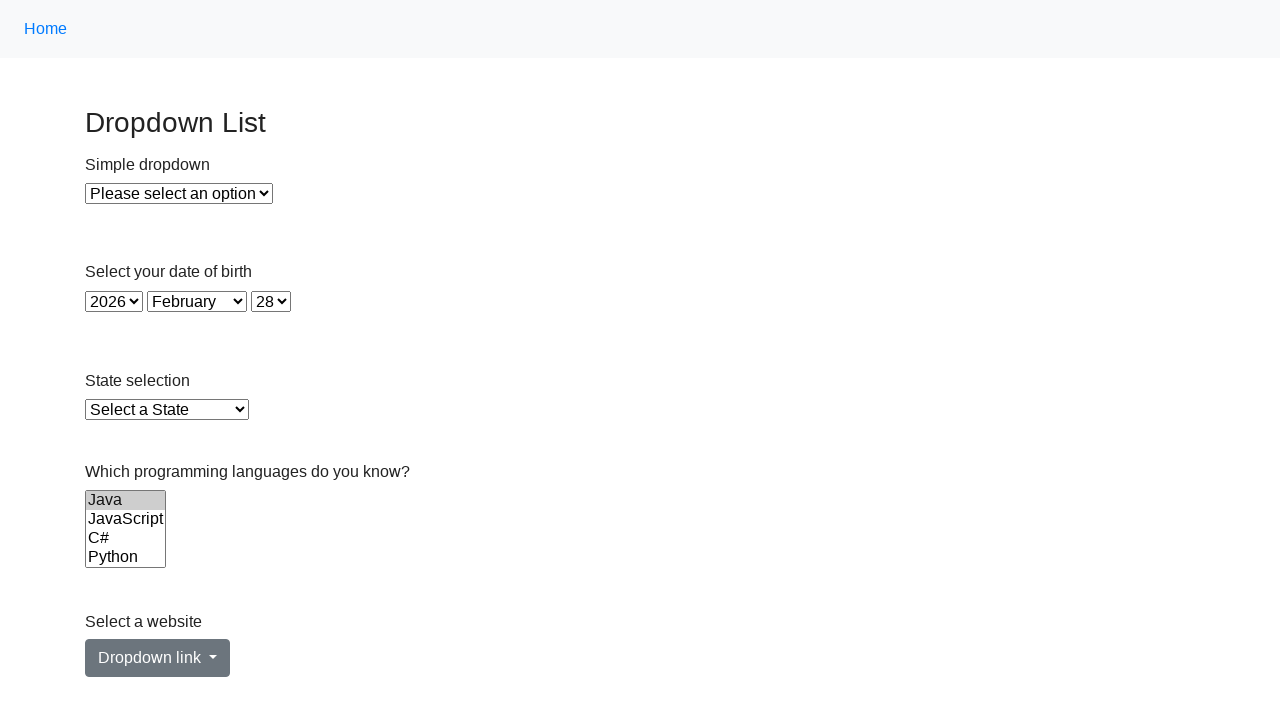

Selected option at index 1 on select[name='Languages']
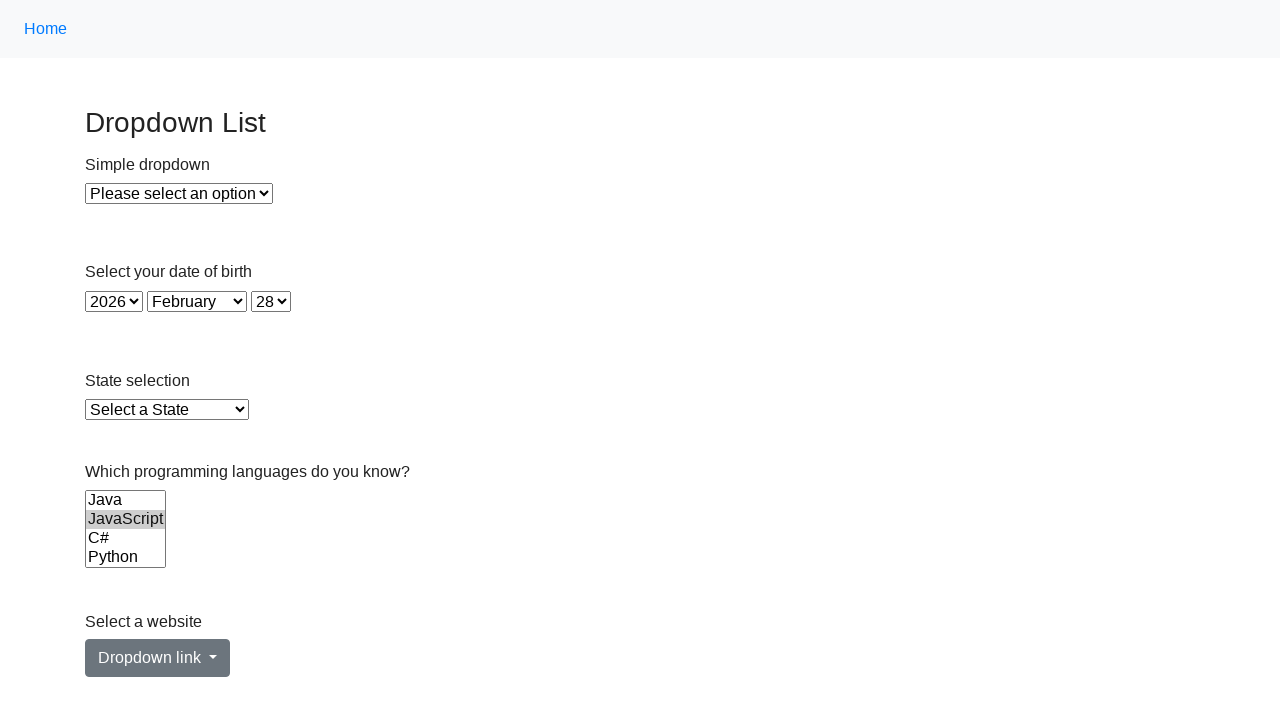

Selected option at index 2 on select[name='Languages']
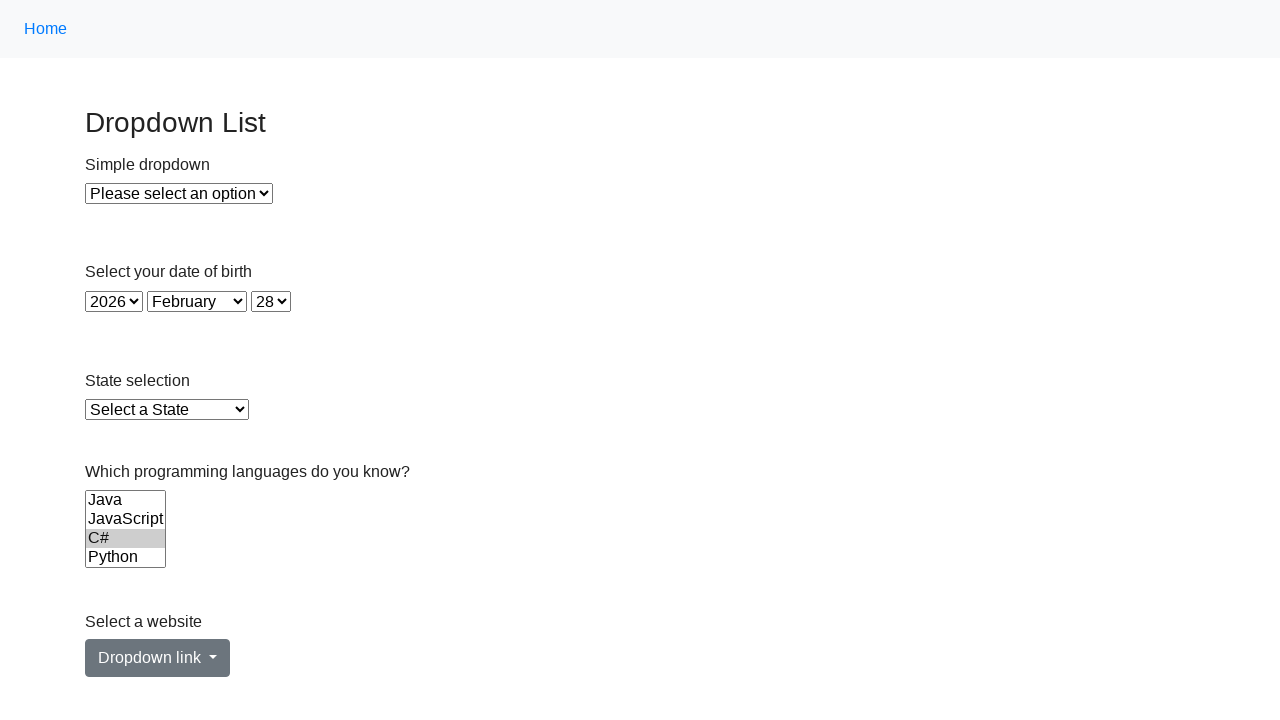

Selected option at index 3 on select[name='Languages']
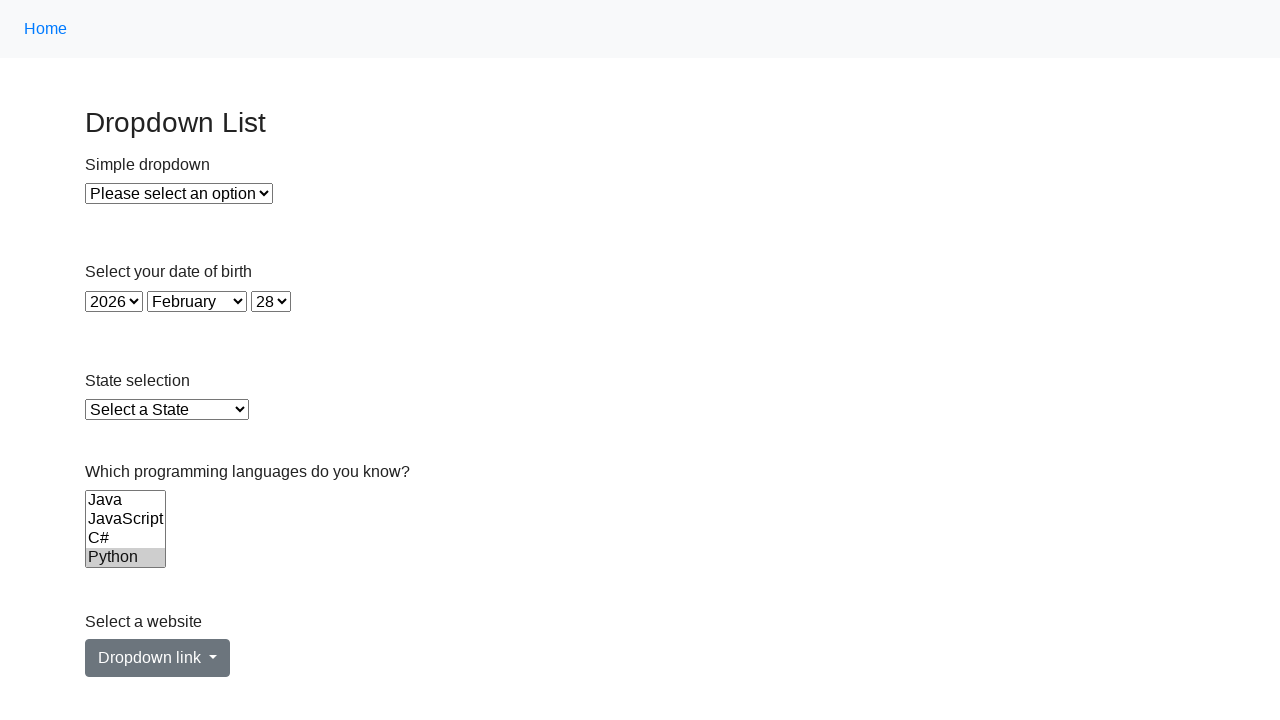

Selected option at index 4 on select[name='Languages']
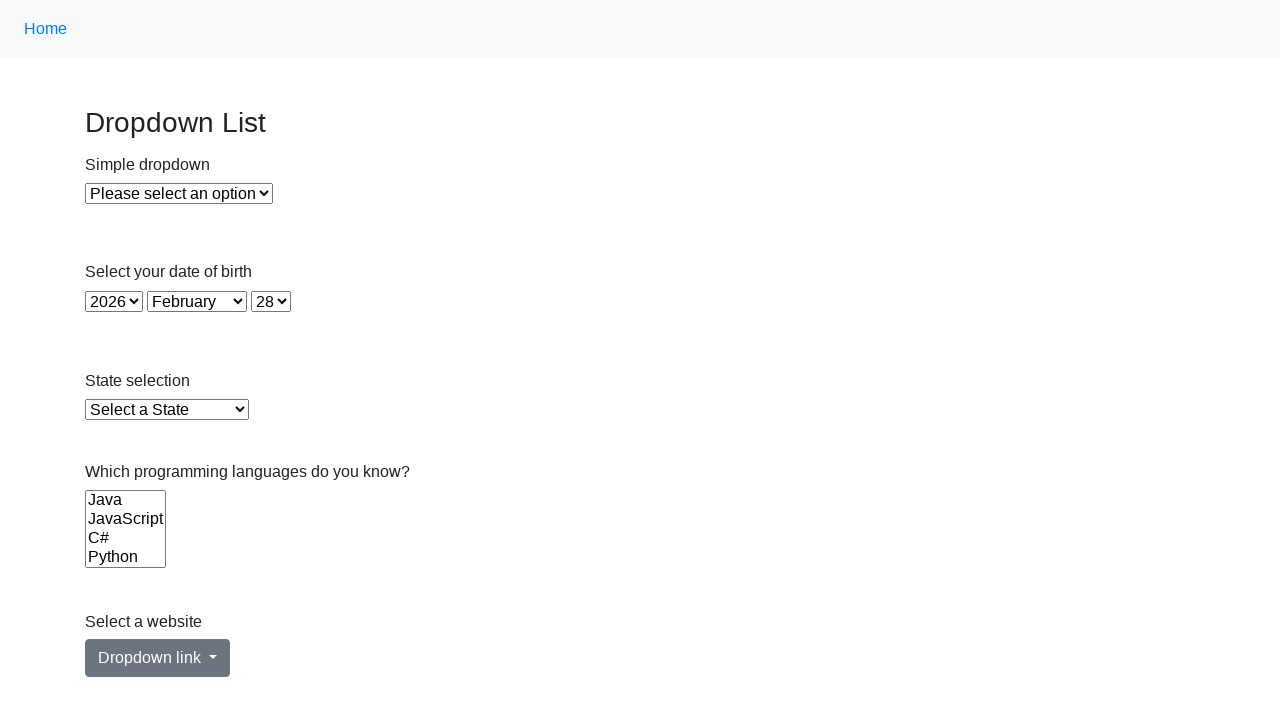

Selected option at index 5 on select[name='Languages']
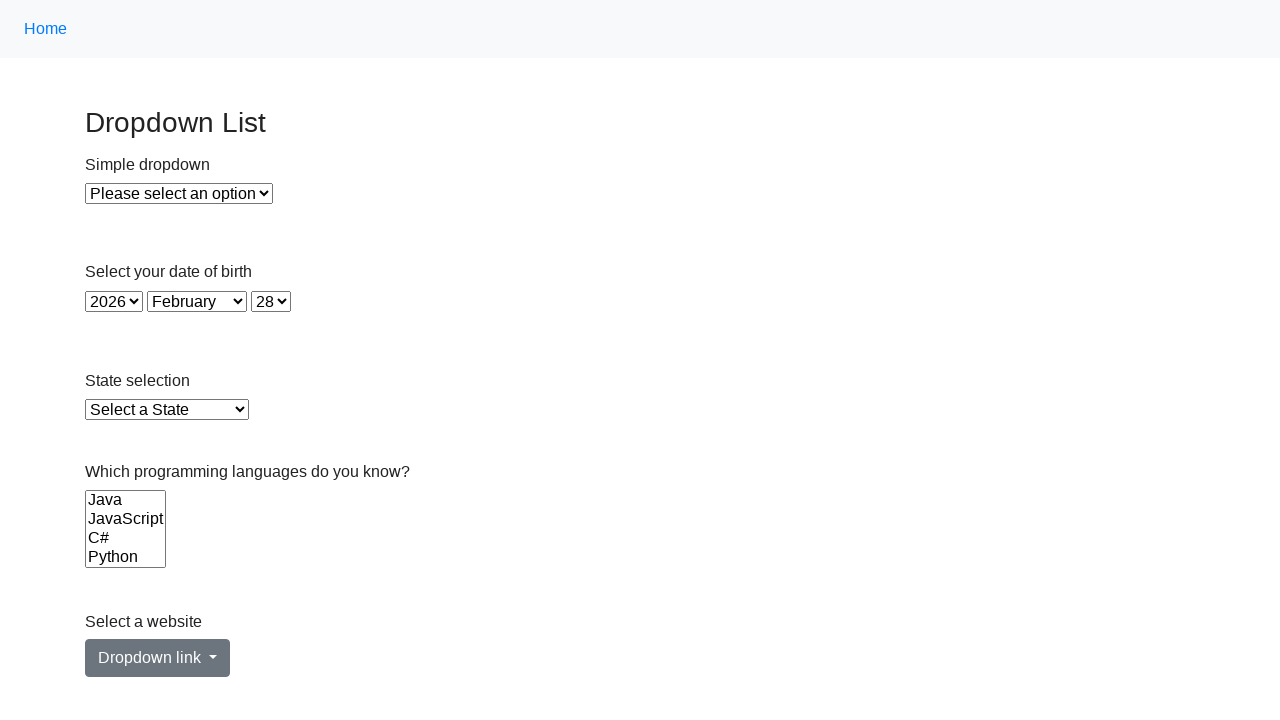

Retrieved all option elements from Languages dropdown
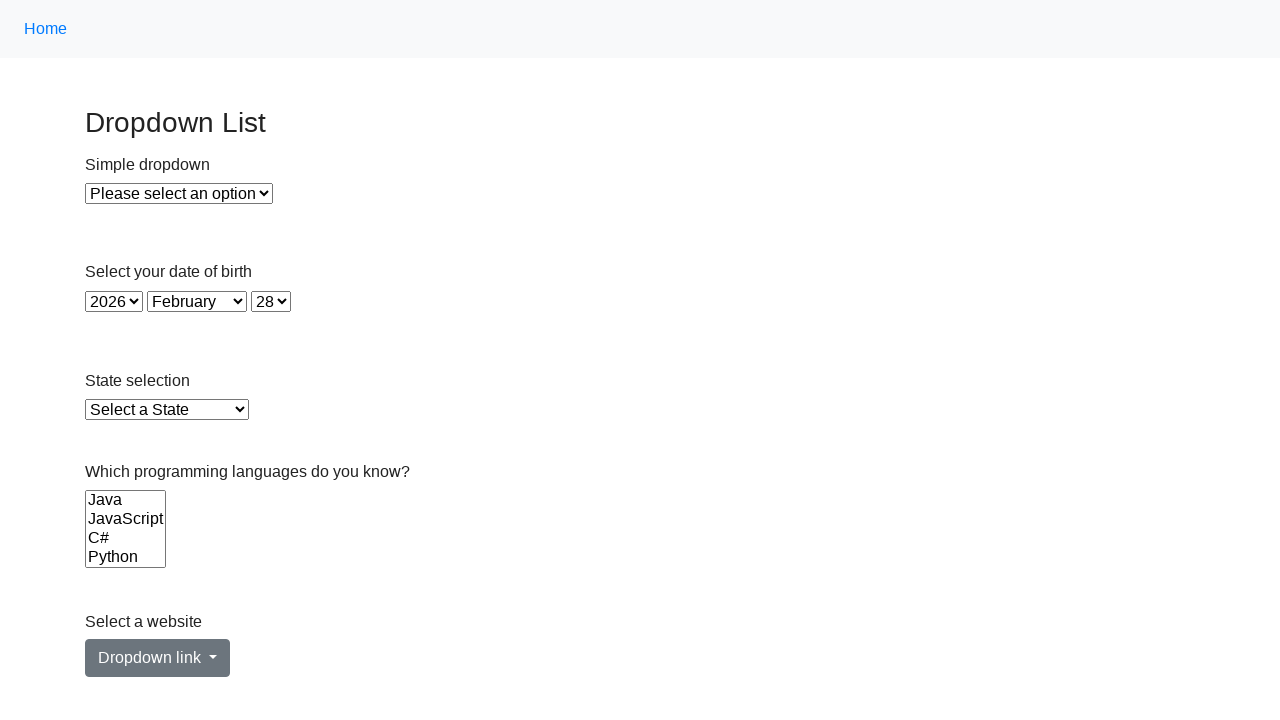

Retrieved value attribute from option: java
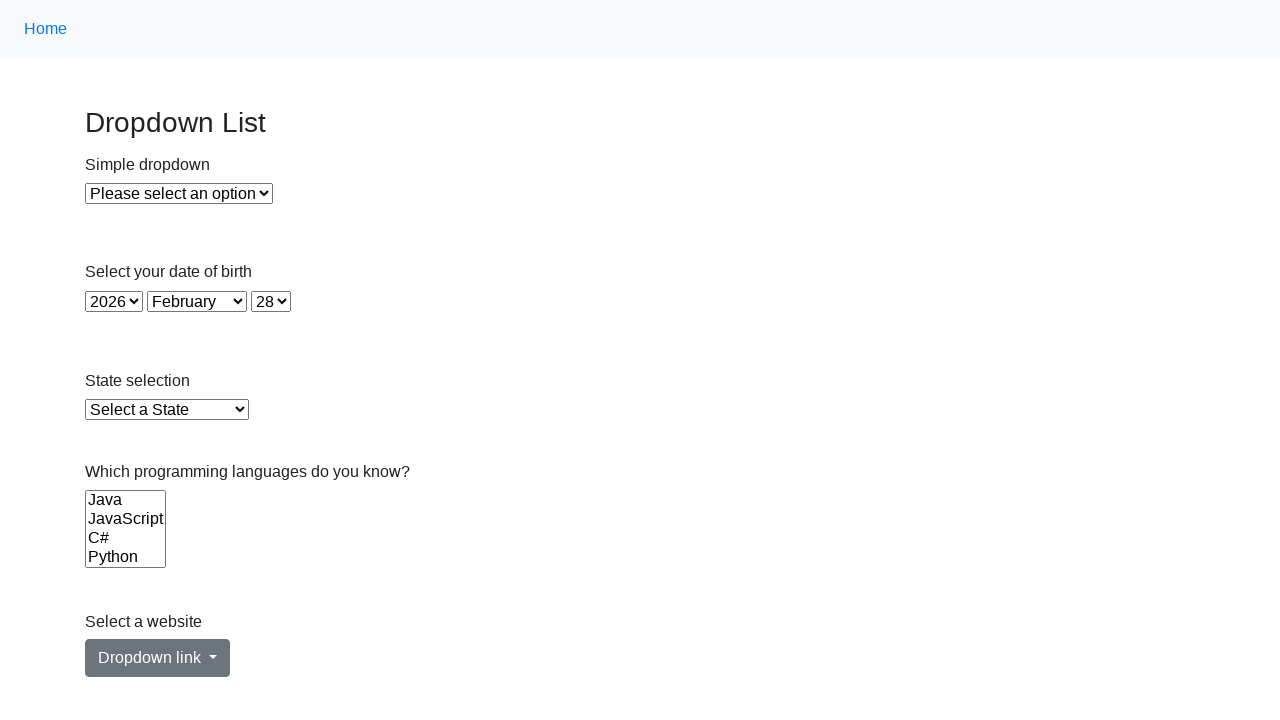

Selected option by value: java on select[name='Languages']
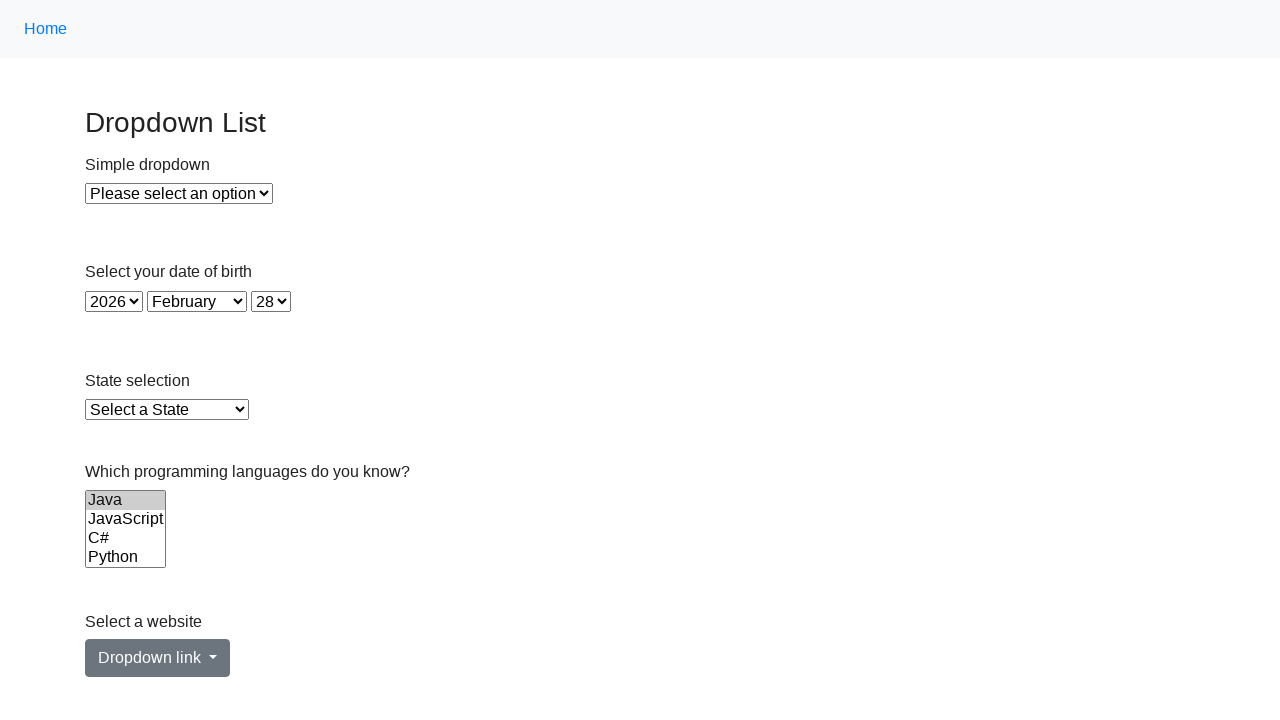

Retrieved text content from option: Java
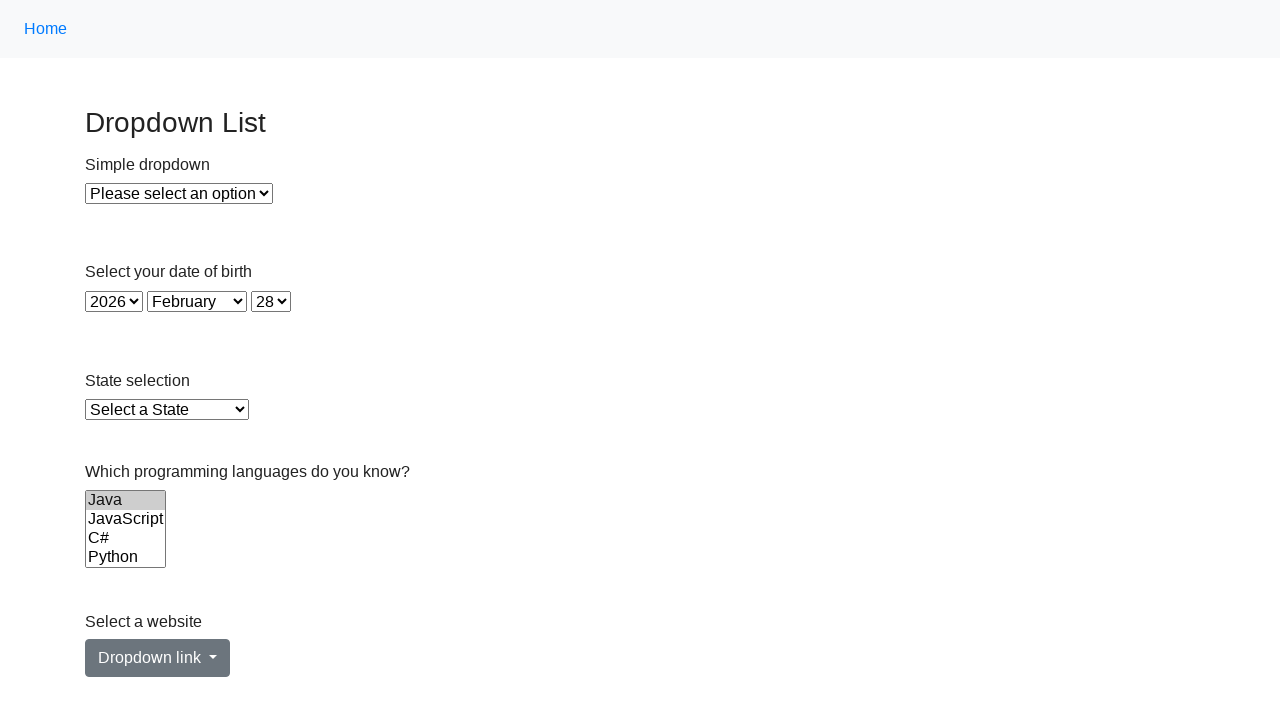

Selected option by visible text: Java on select[name='Languages']
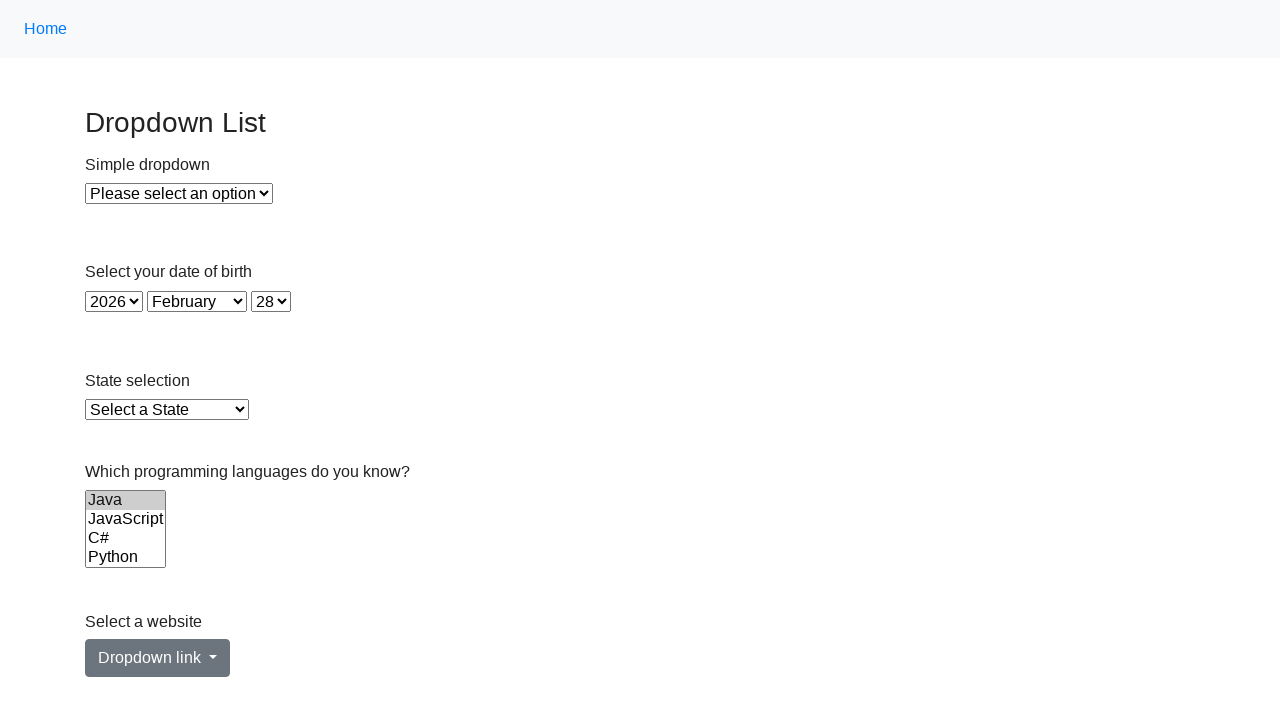

Waited 200ms before processing next option
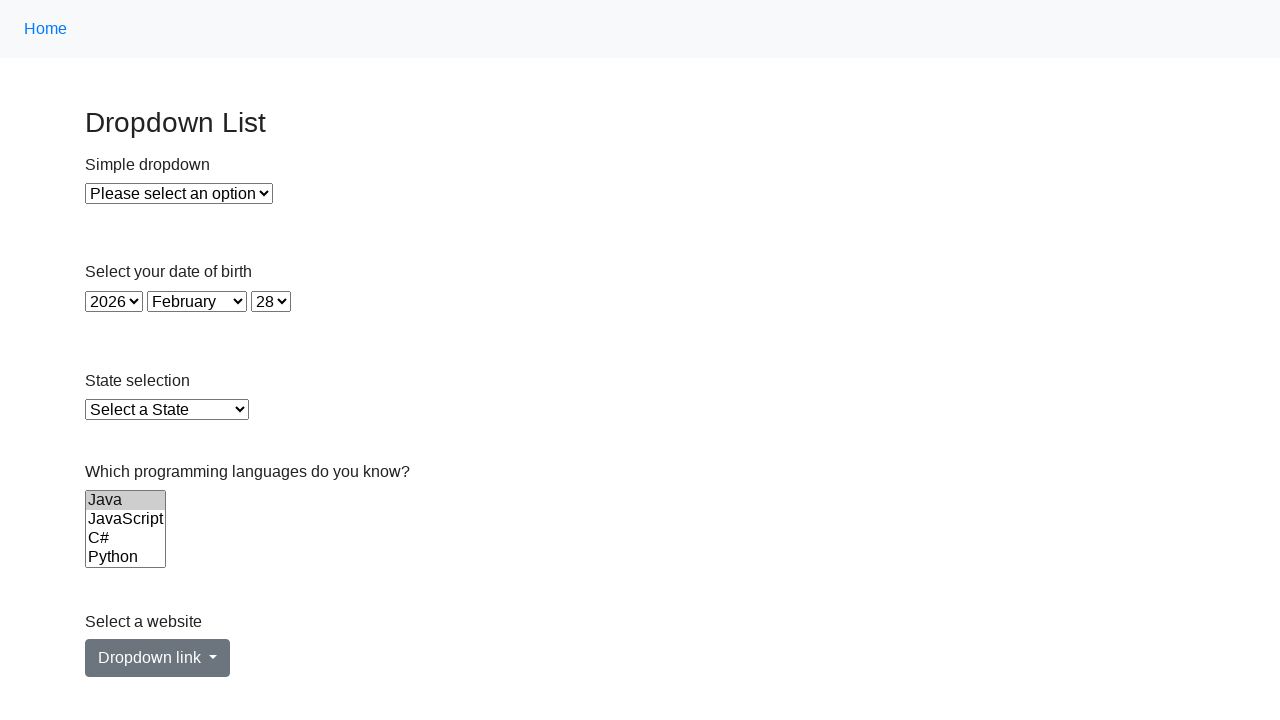

Retrieved value attribute from option: js
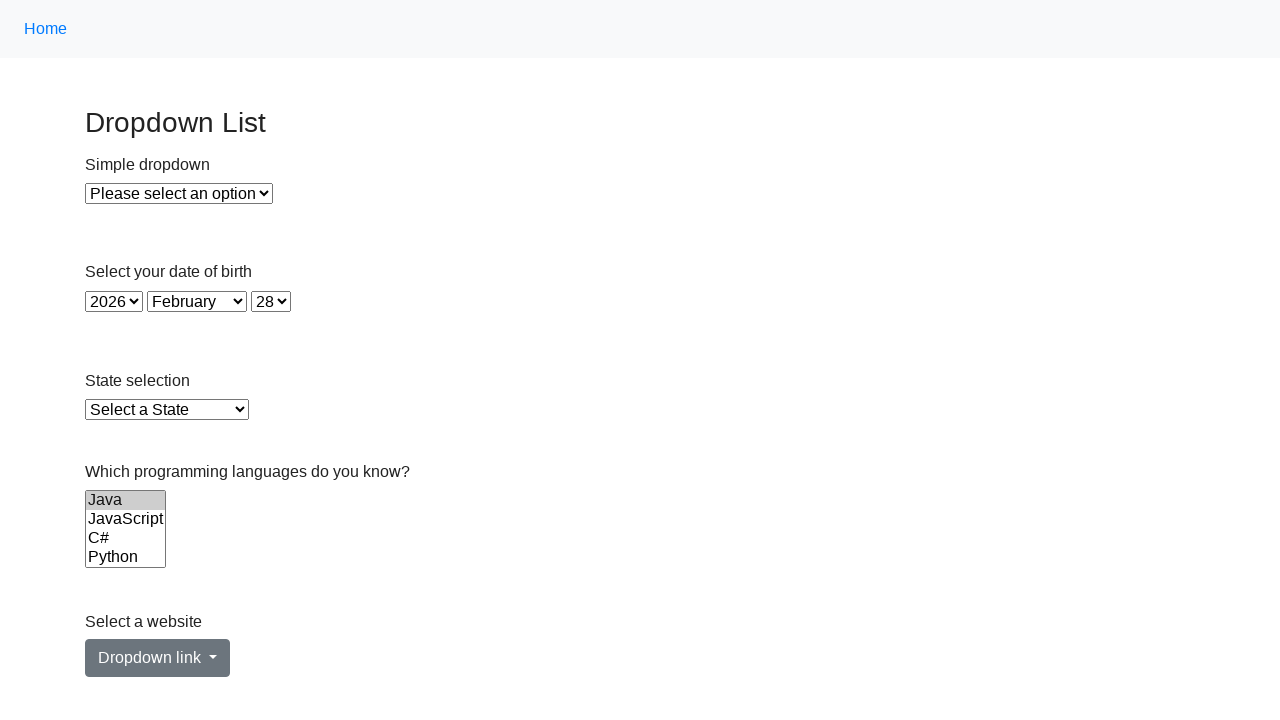

Selected option by value: js on select[name='Languages']
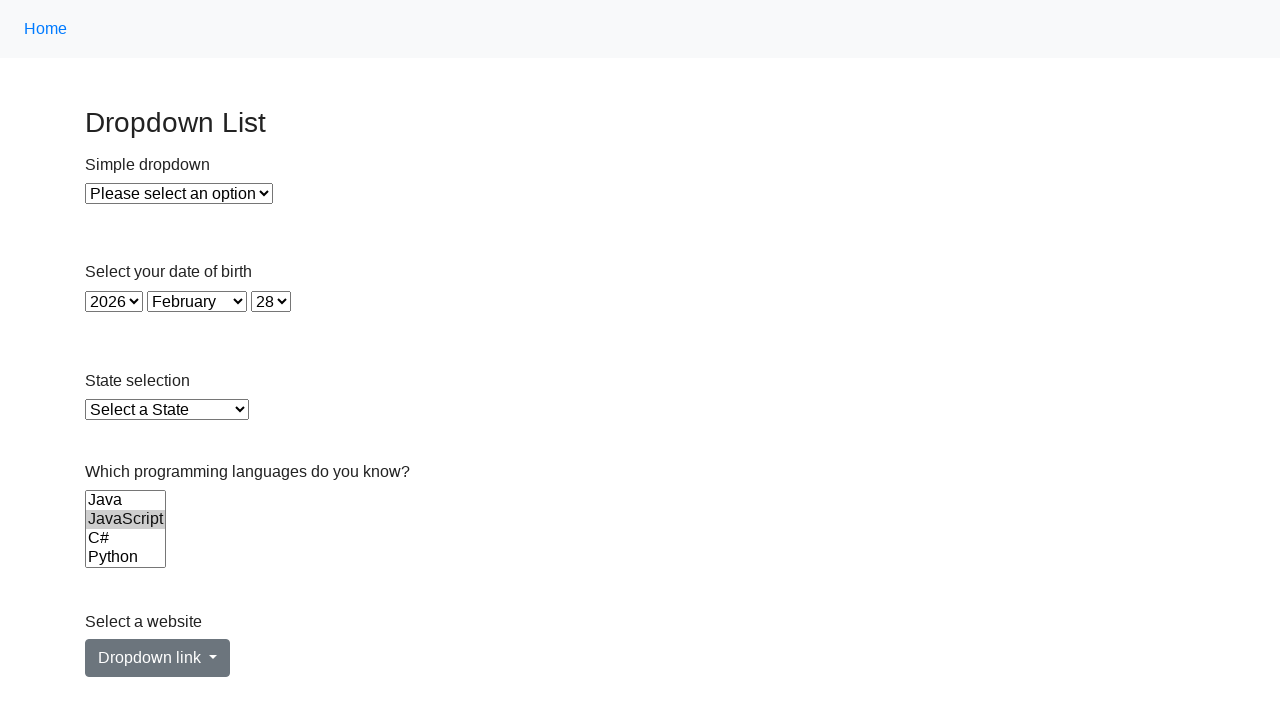

Retrieved text content from option: JavaScript
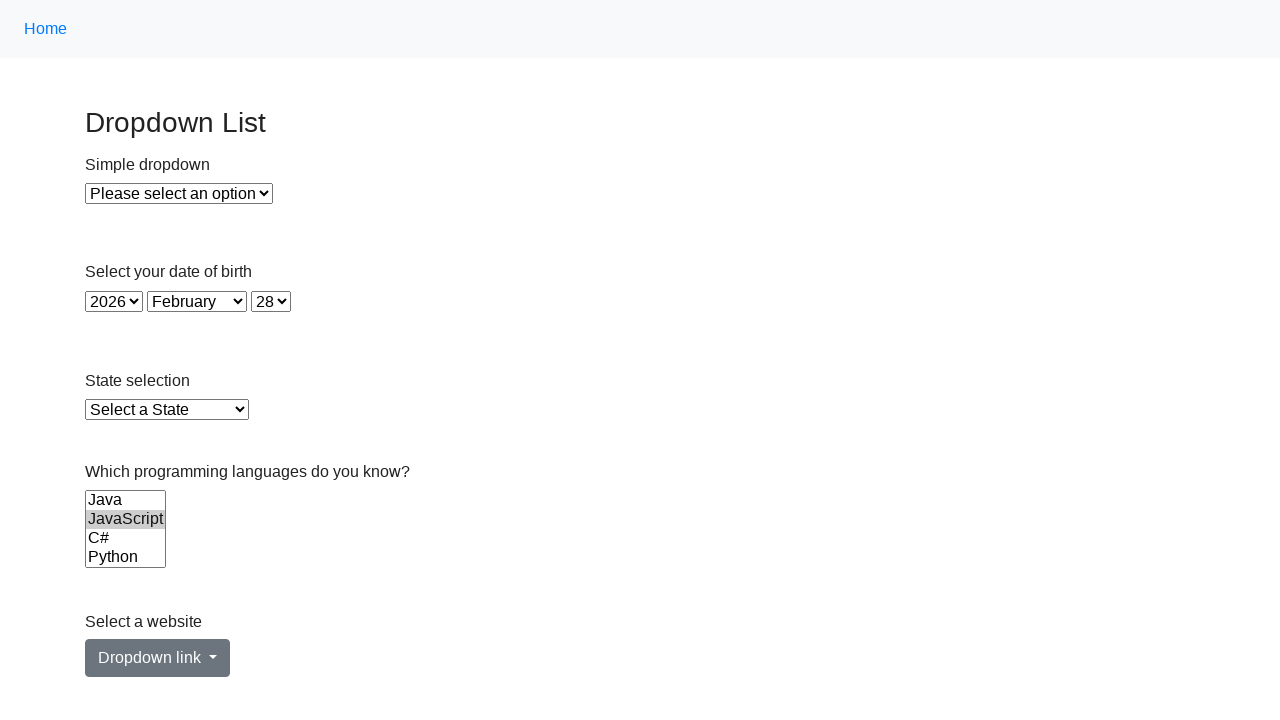

Selected option by visible text: JavaScript on select[name='Languages']
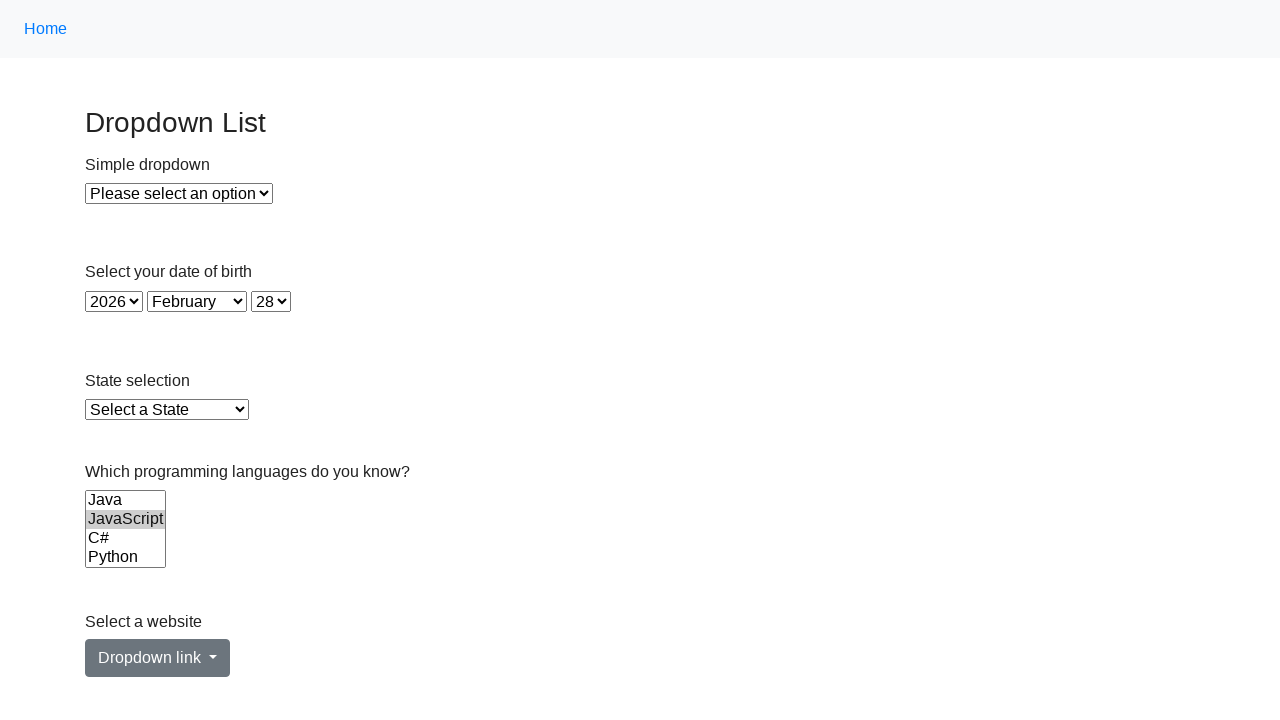

Waited 200ms before processing next option
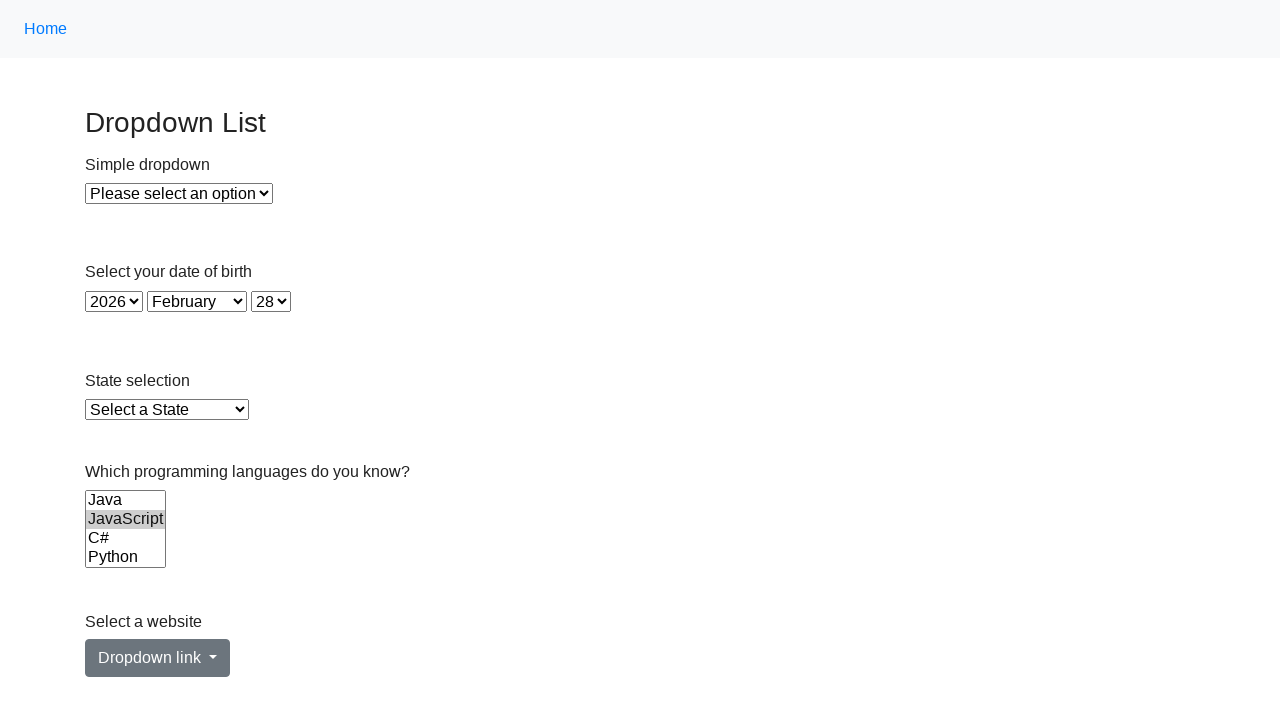

Retrieved value attribute from option: c#
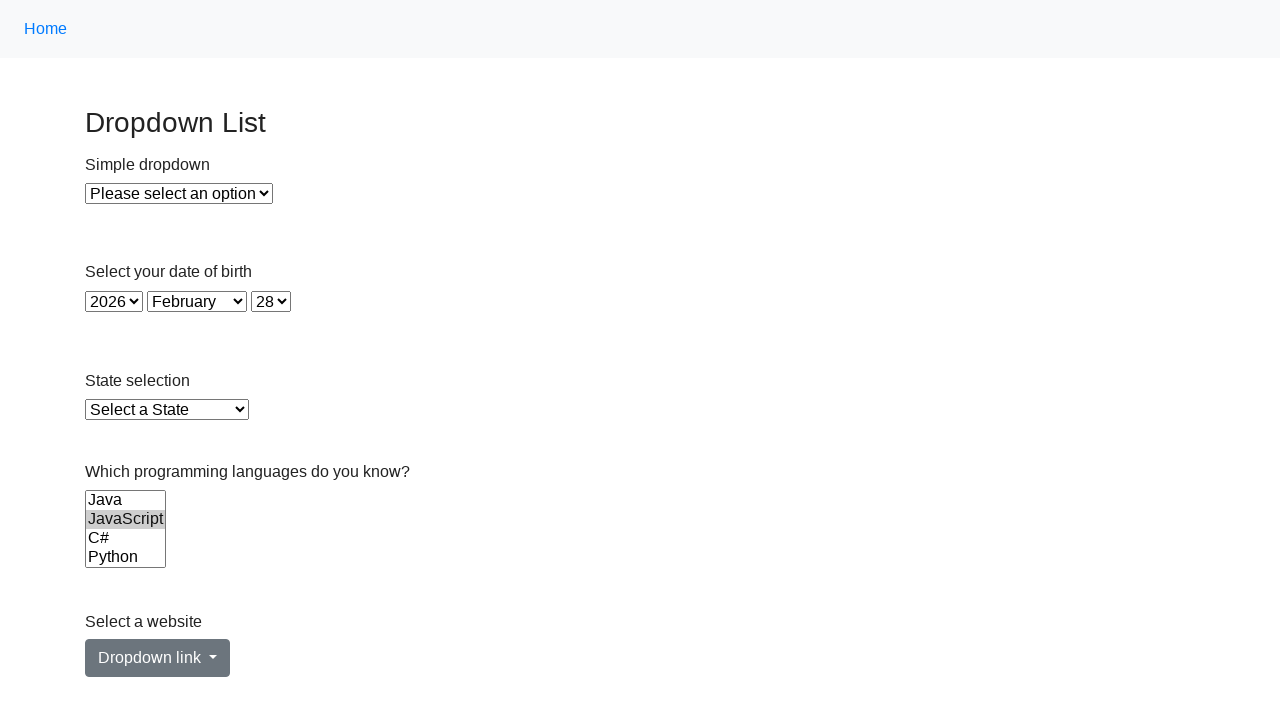

Selected option by value: c# on select[name='Languages']
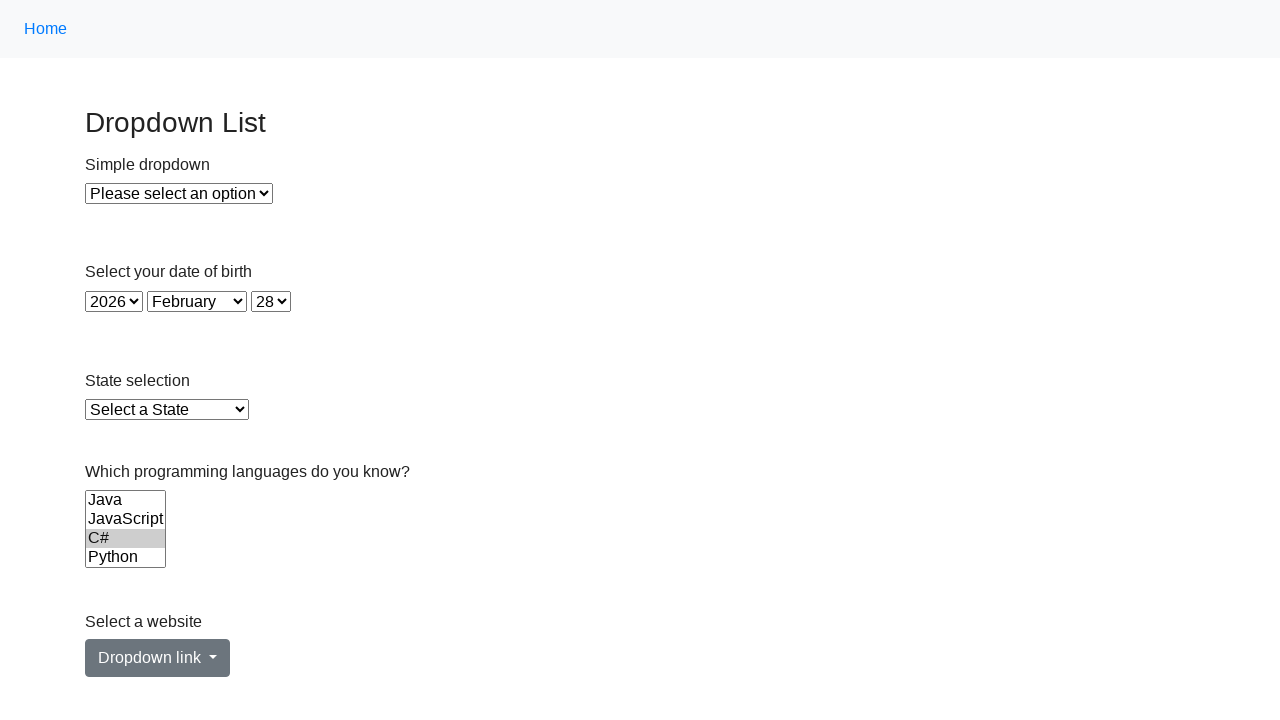

Retrieved text content from option: C#
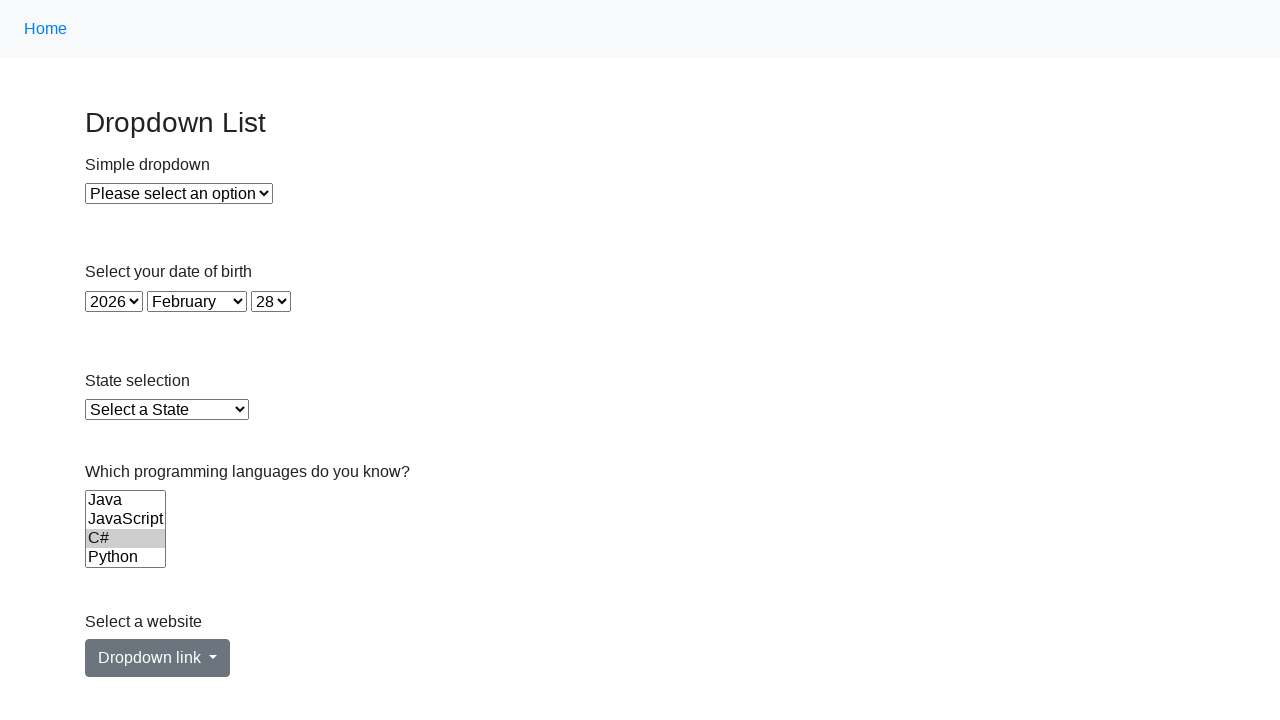

Selected option by visible text: C# on select[name='Languages']
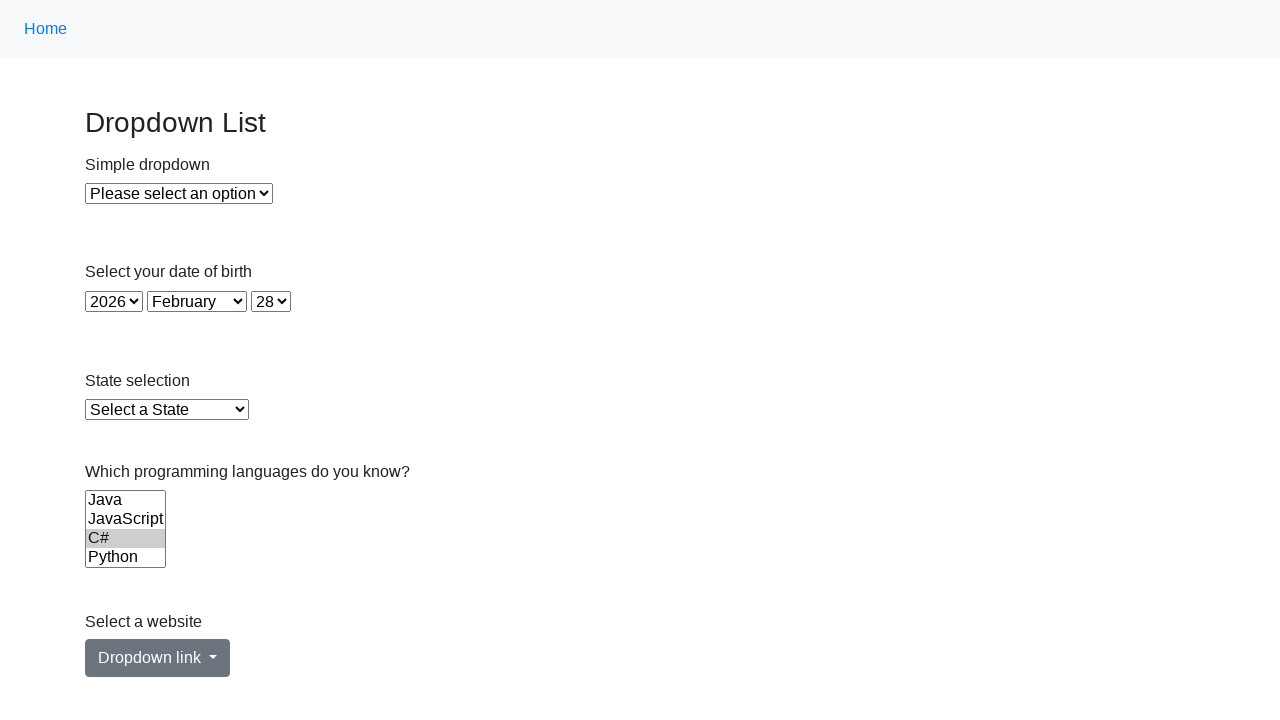

Waited 200ms before processing next option
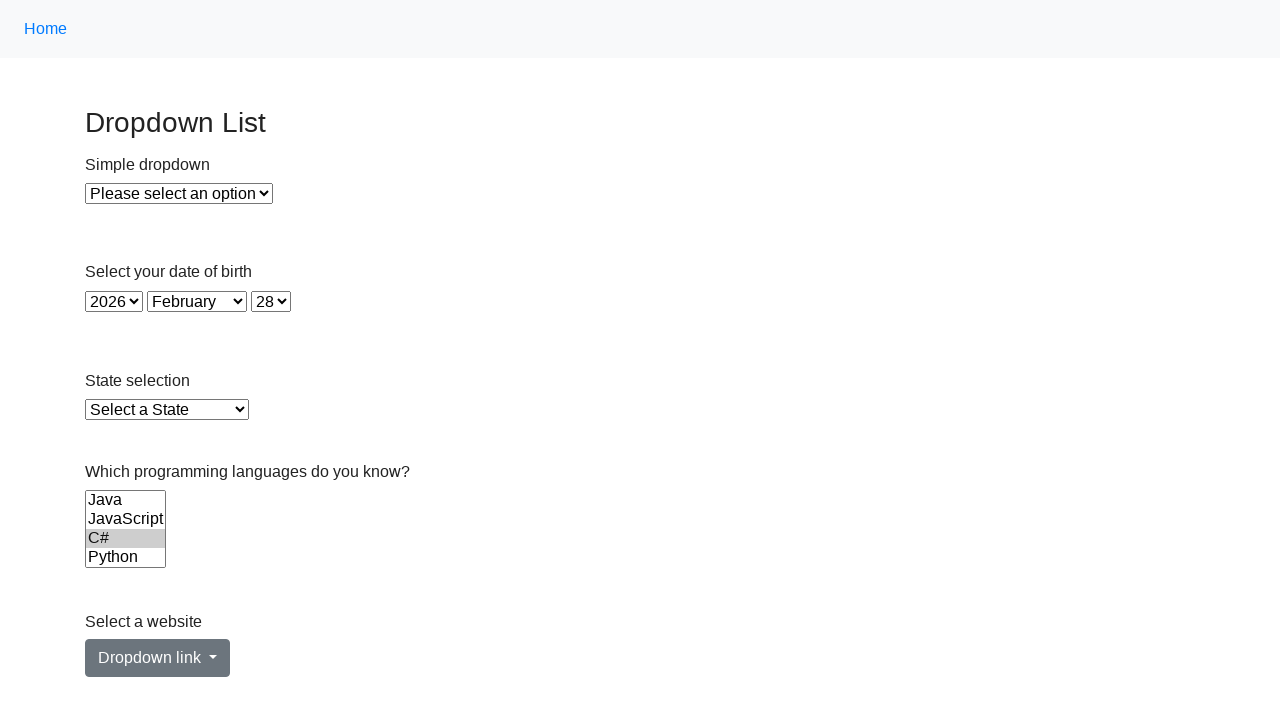

Retrieved value attribute from option: python
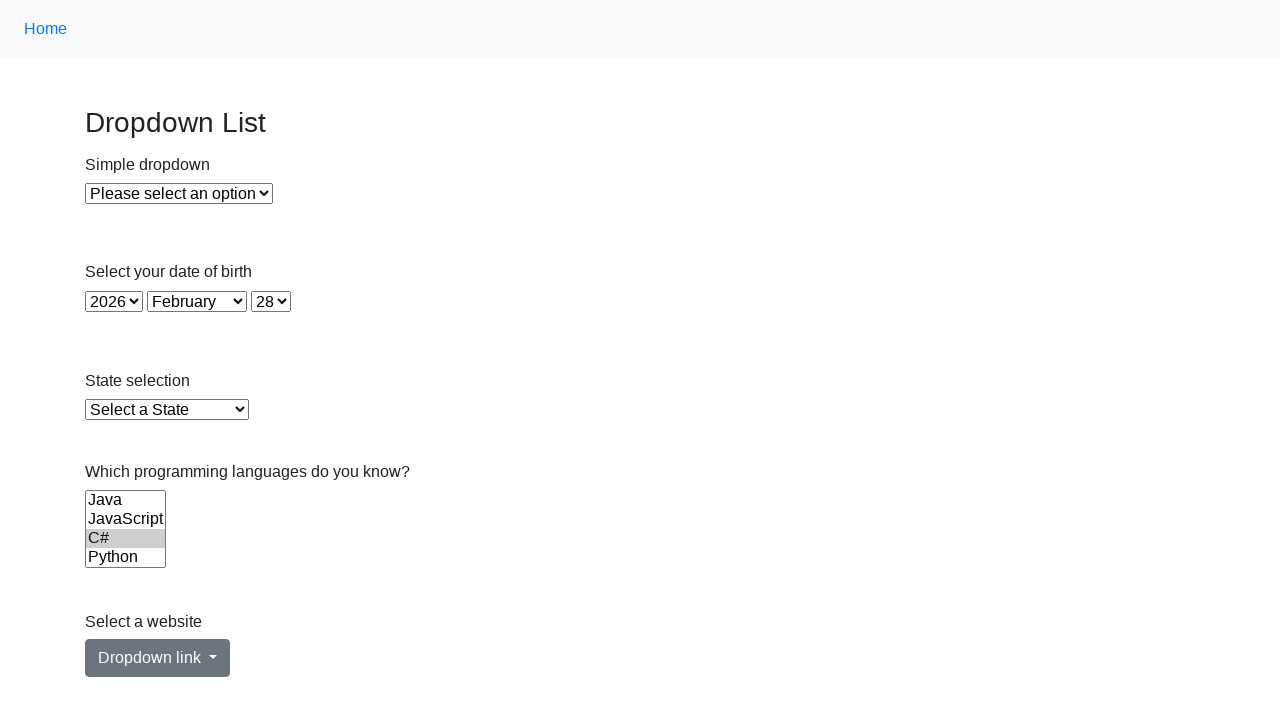

Selected option by value: python on select[name='Languages']
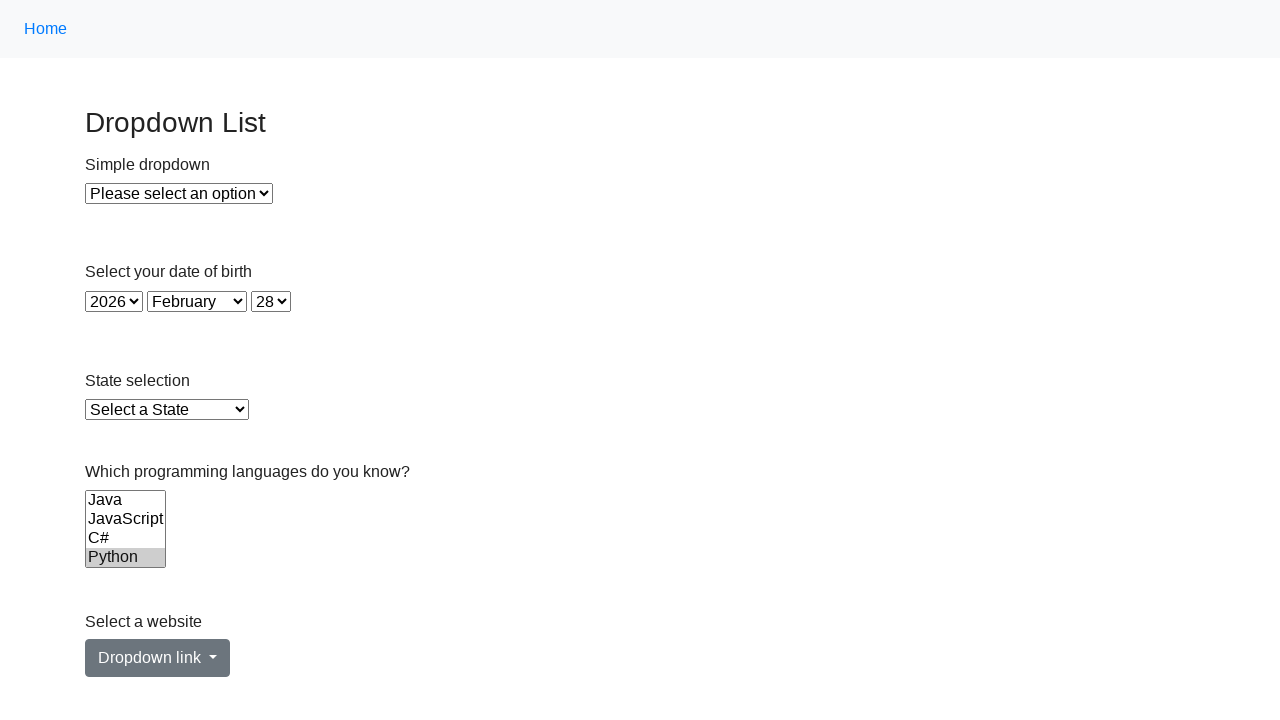

Retrieved text content from option: Python
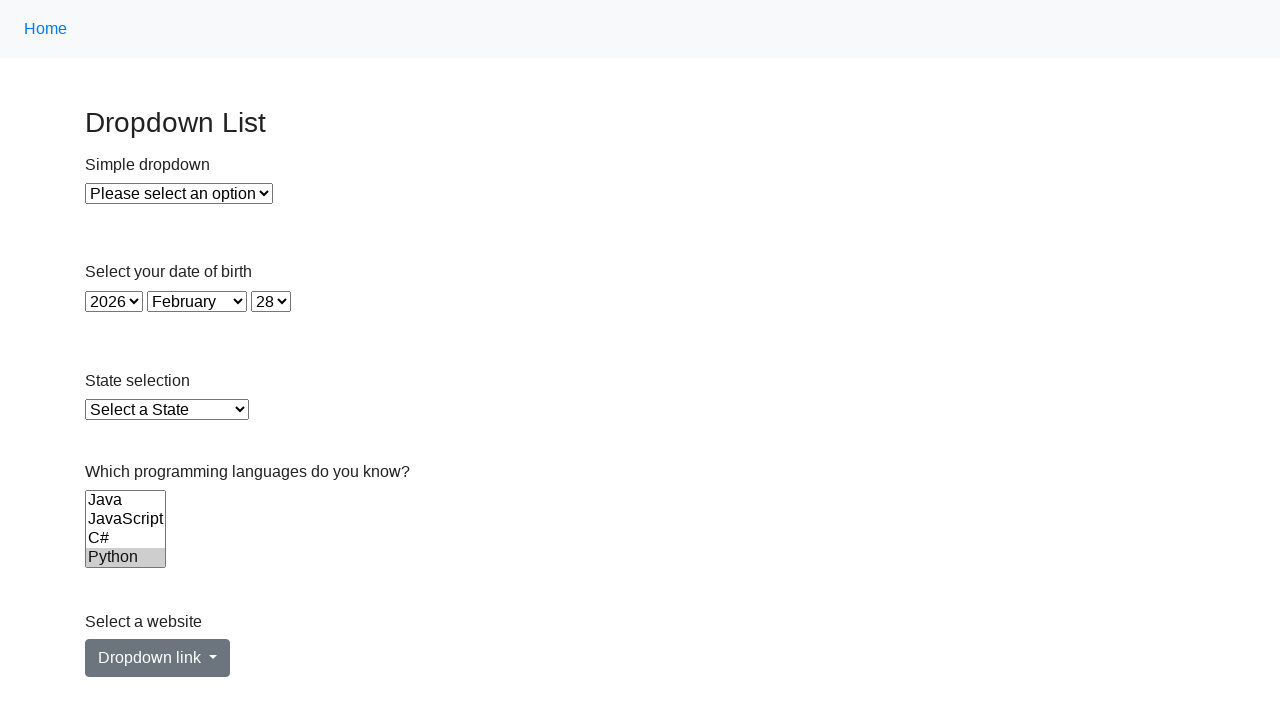

Selected option by visible text: Python on select[name='Languages']
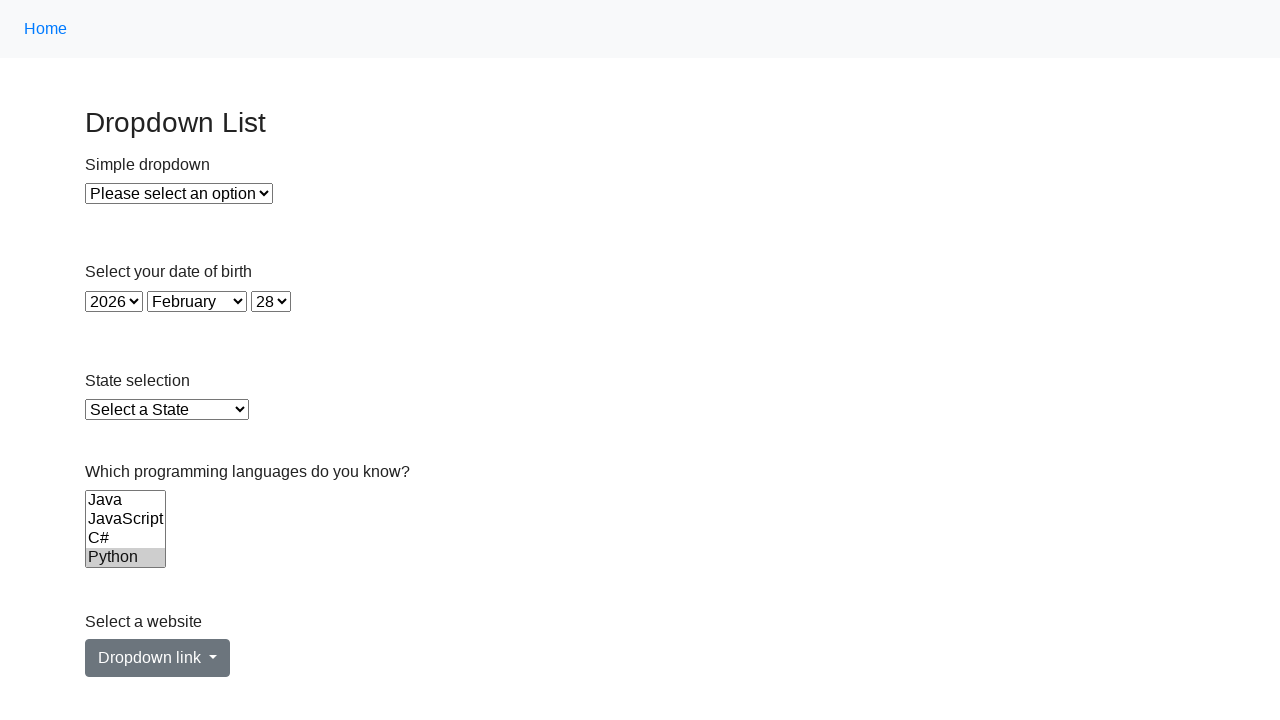

Waited 200ms before processing next option
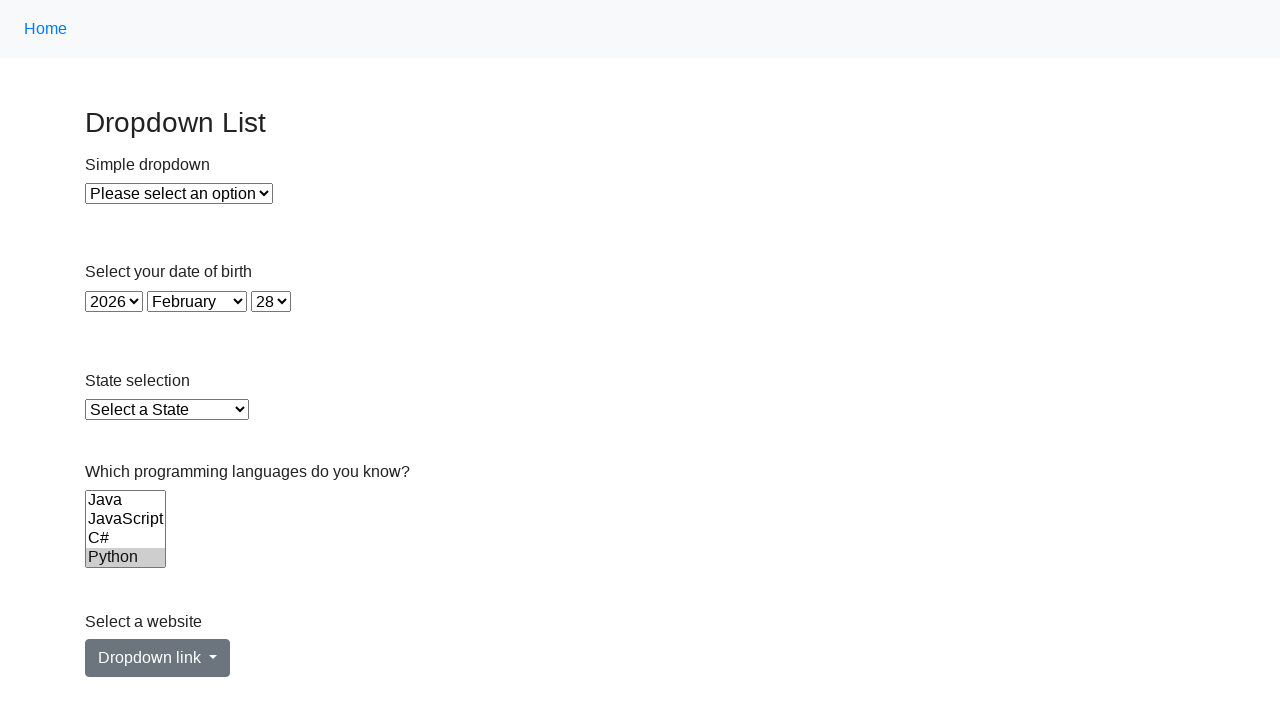

Retrieved value attribute from option: ruby
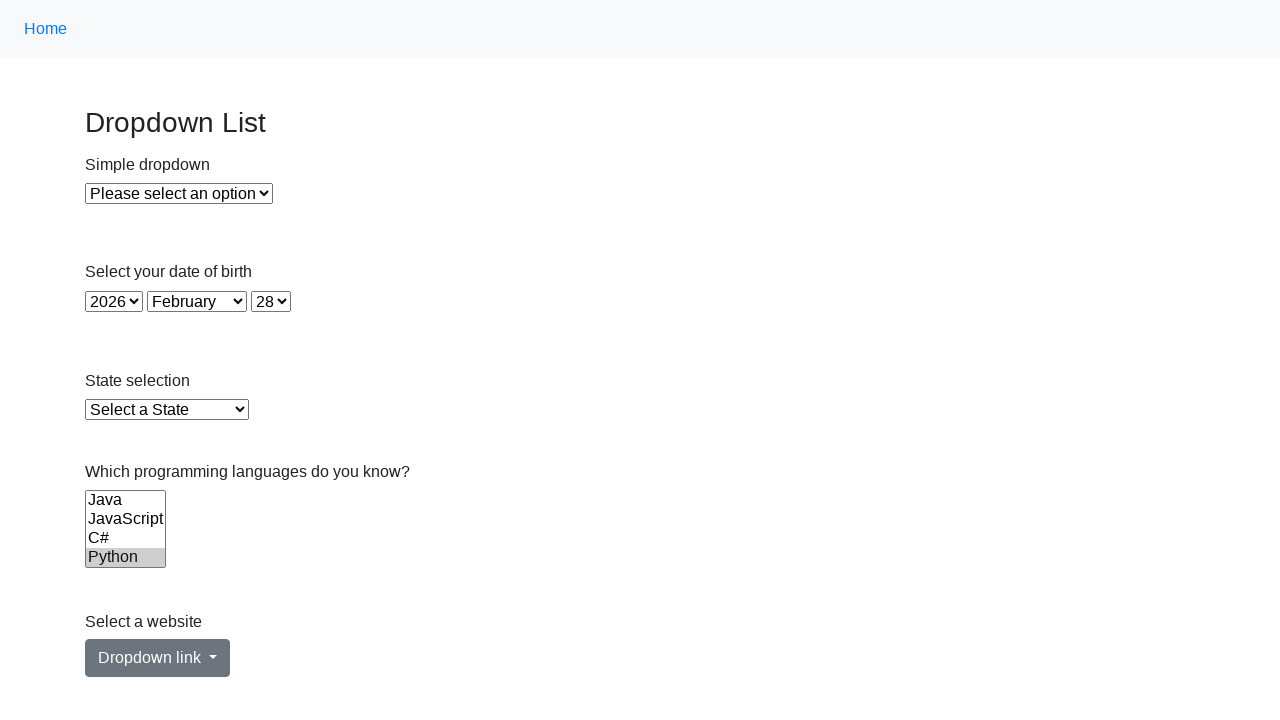

Selected option by value: ruby on select[name='Languages']
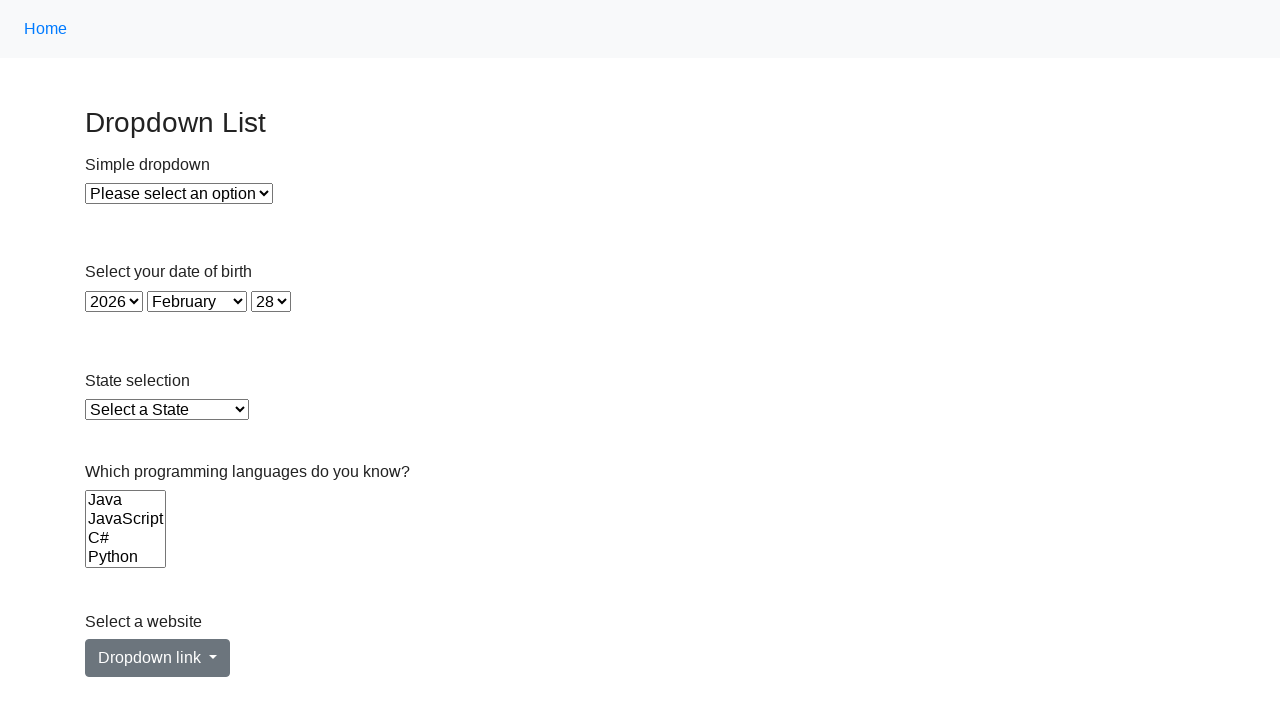

Retrieved text content from option: Ruby
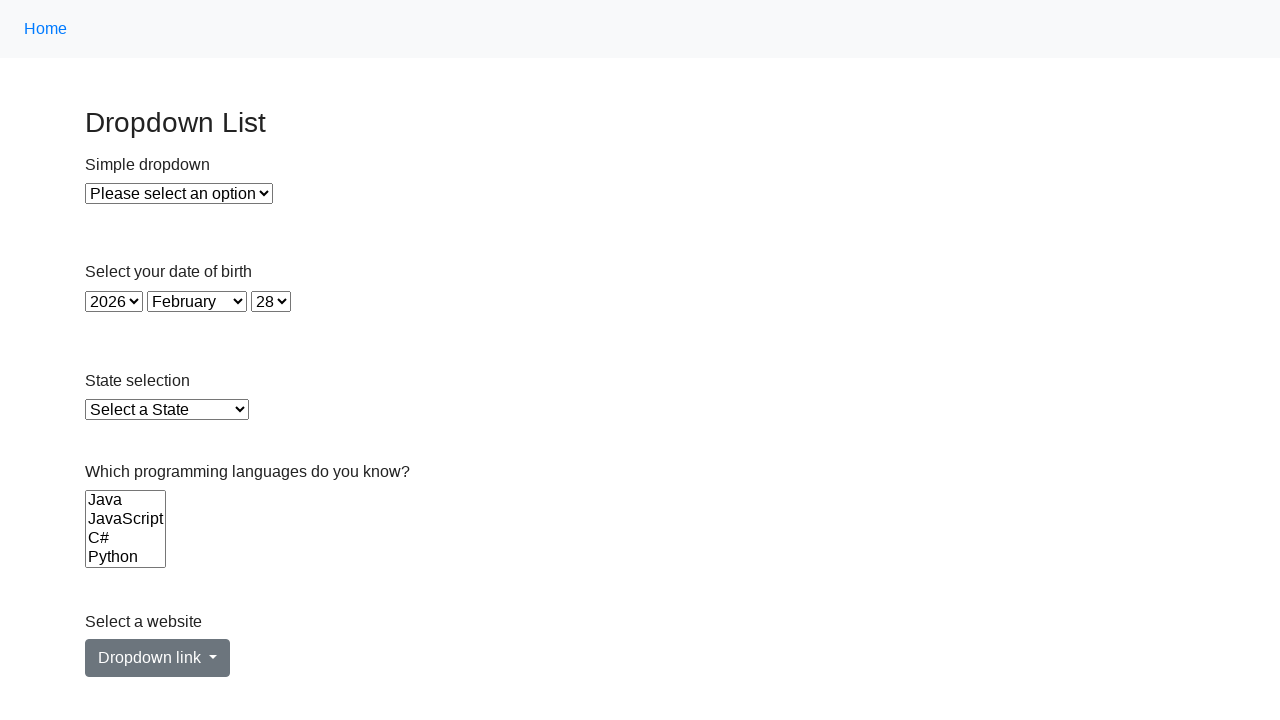

Selected option by visible text: Ruby on select[name='Languages']
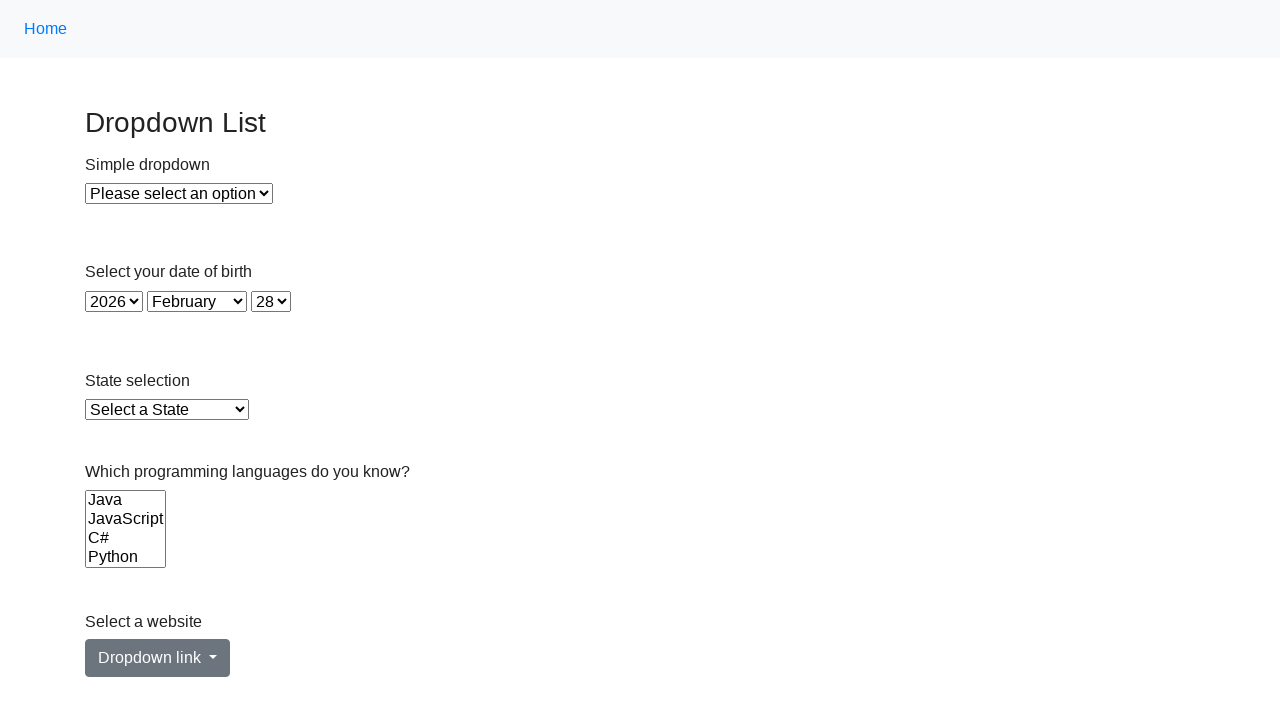

Waited 200ms before processing next option
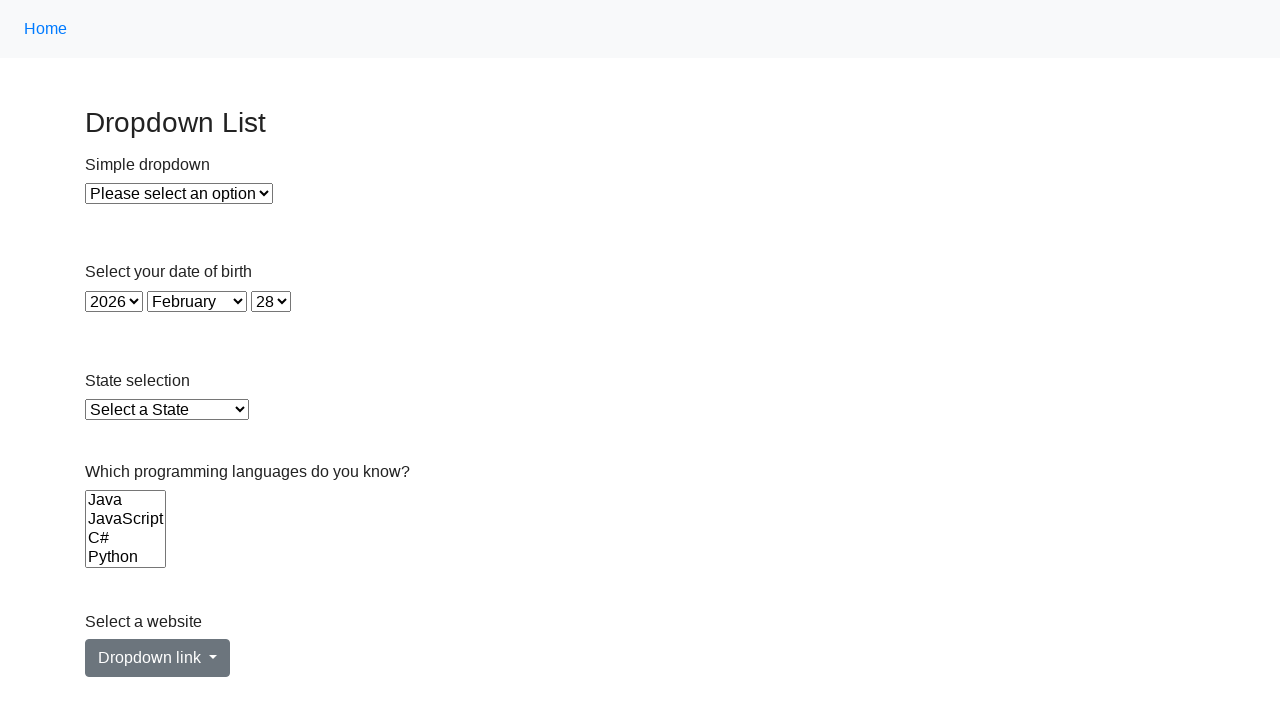

Retrieved value attribute from option: c
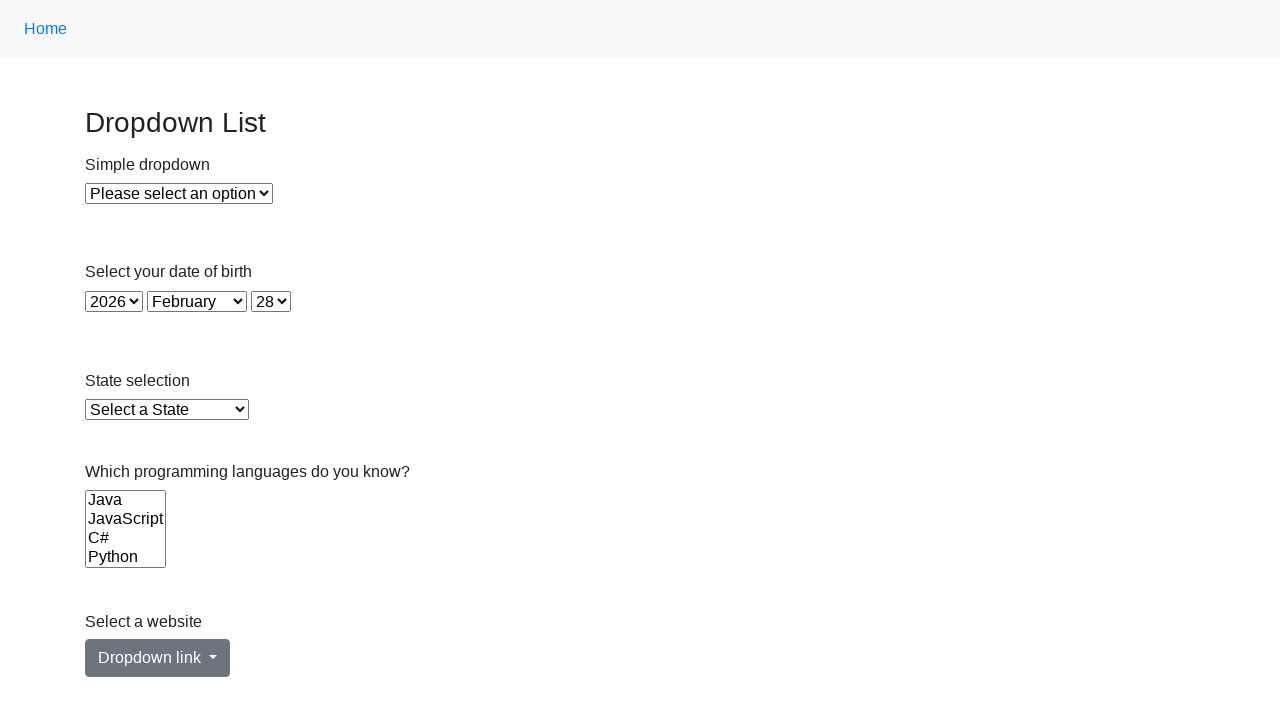

Selected option by value: c on select[name='Languages']
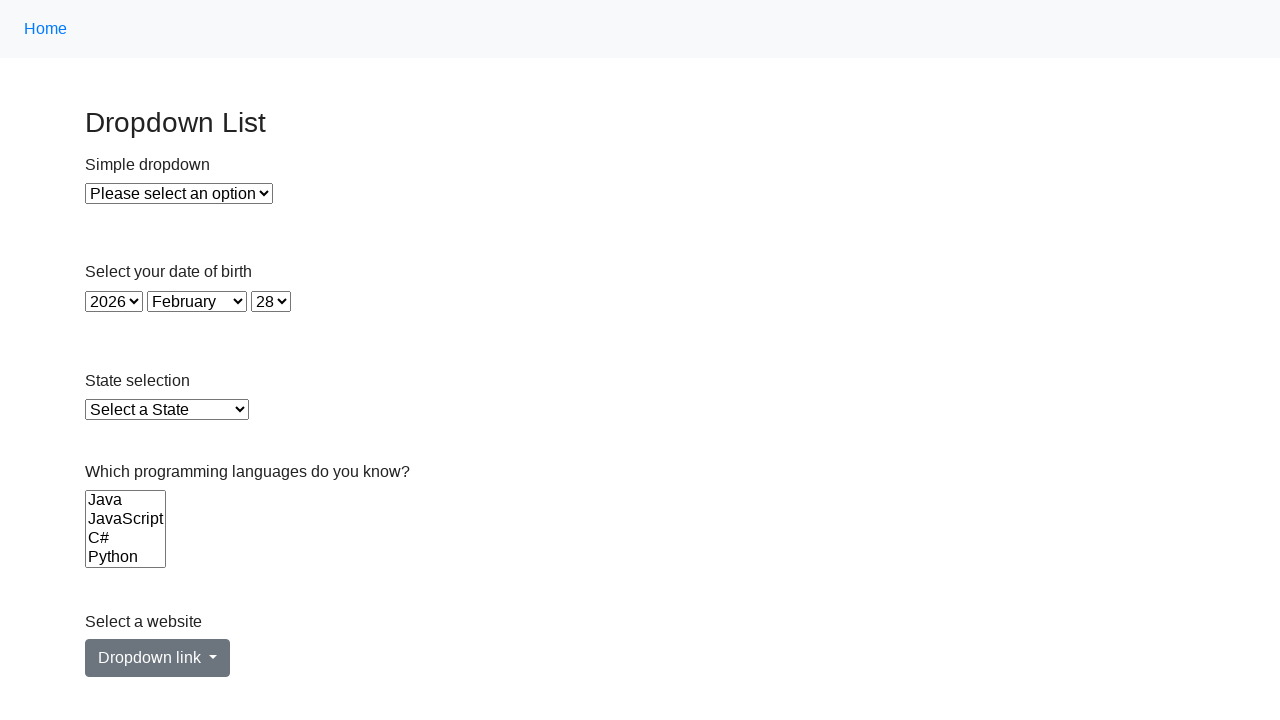

Retrieved text content from option: C
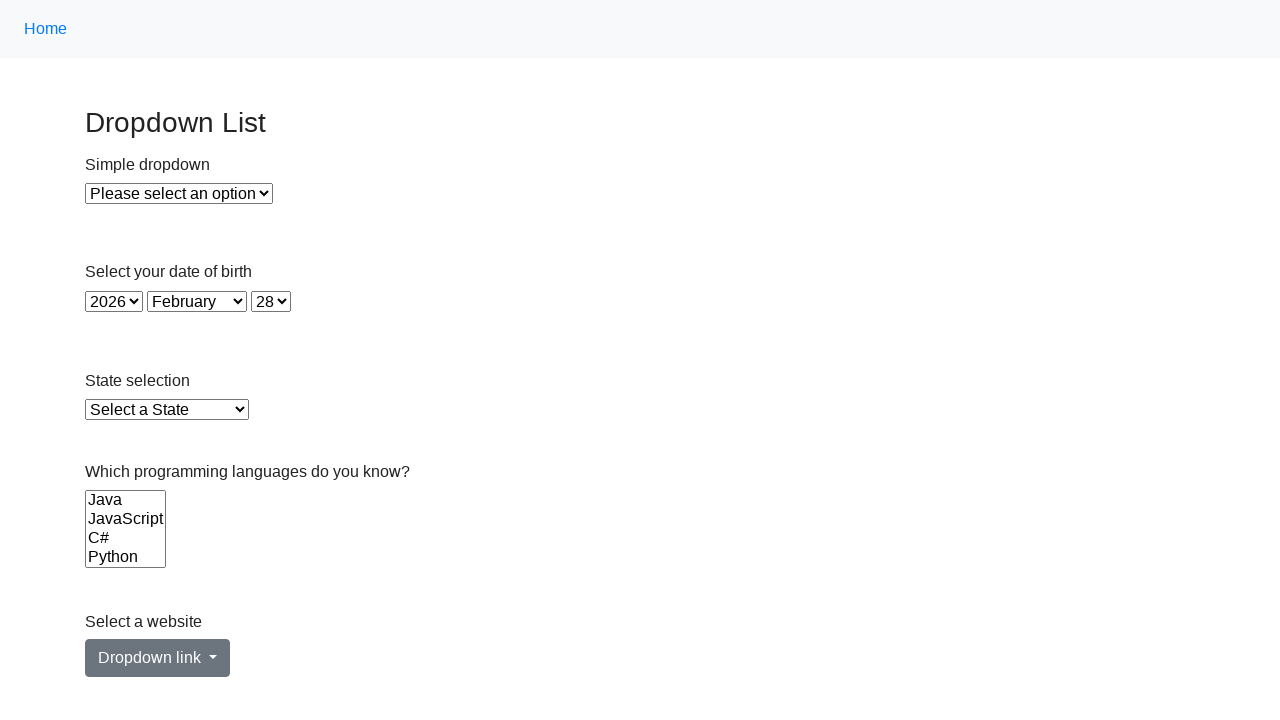

Selected option by visible text: C on select[name='Languages']
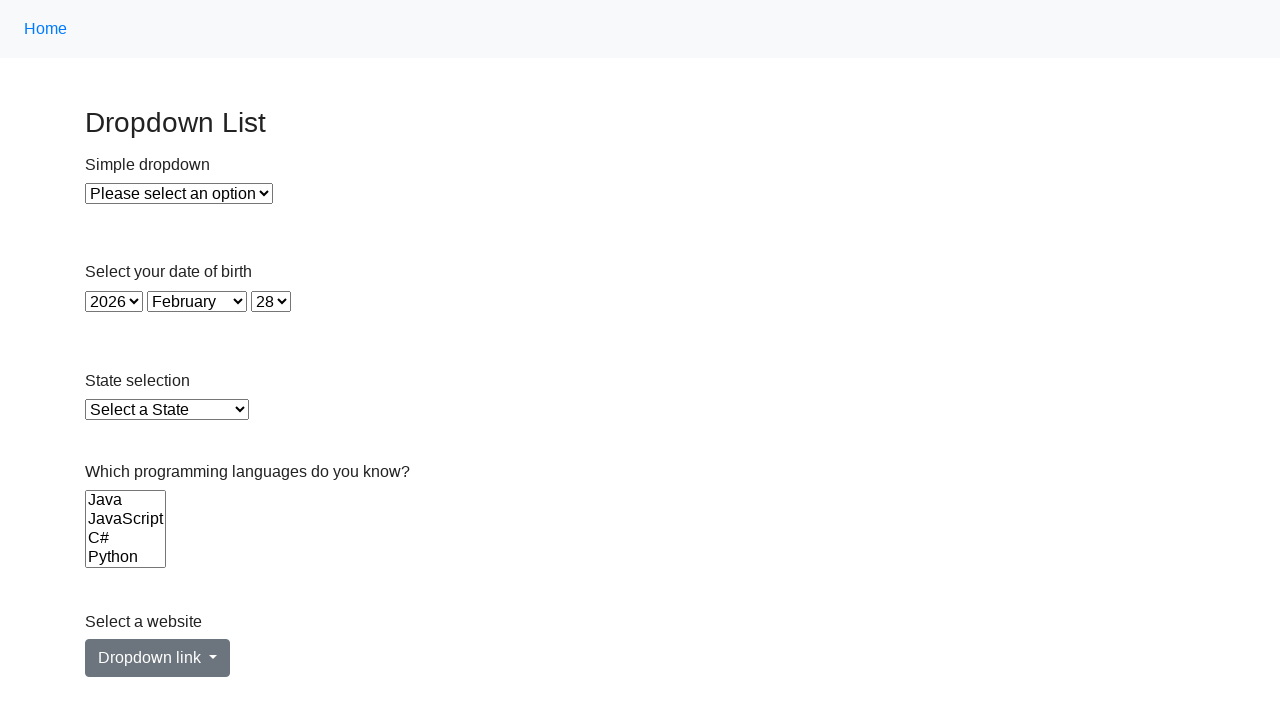

Waited 200ms before processing next option
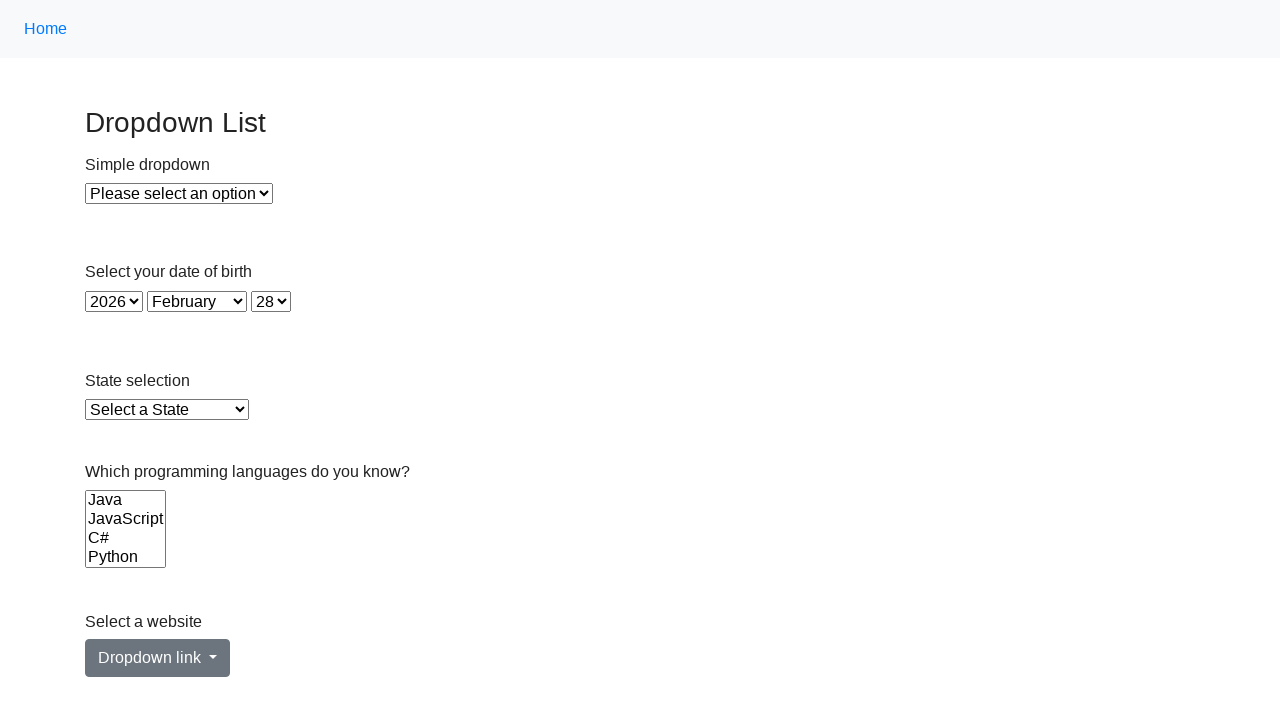

Cleared all selections by resetting selectedIndex to -1
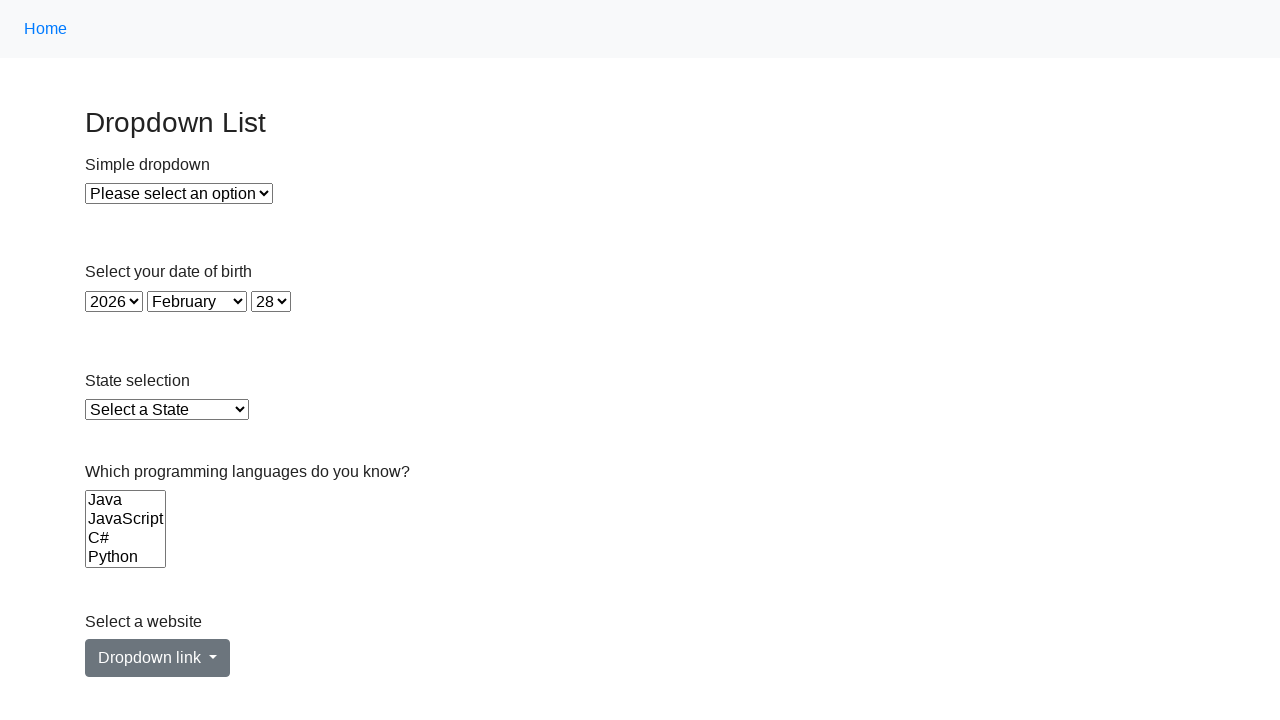

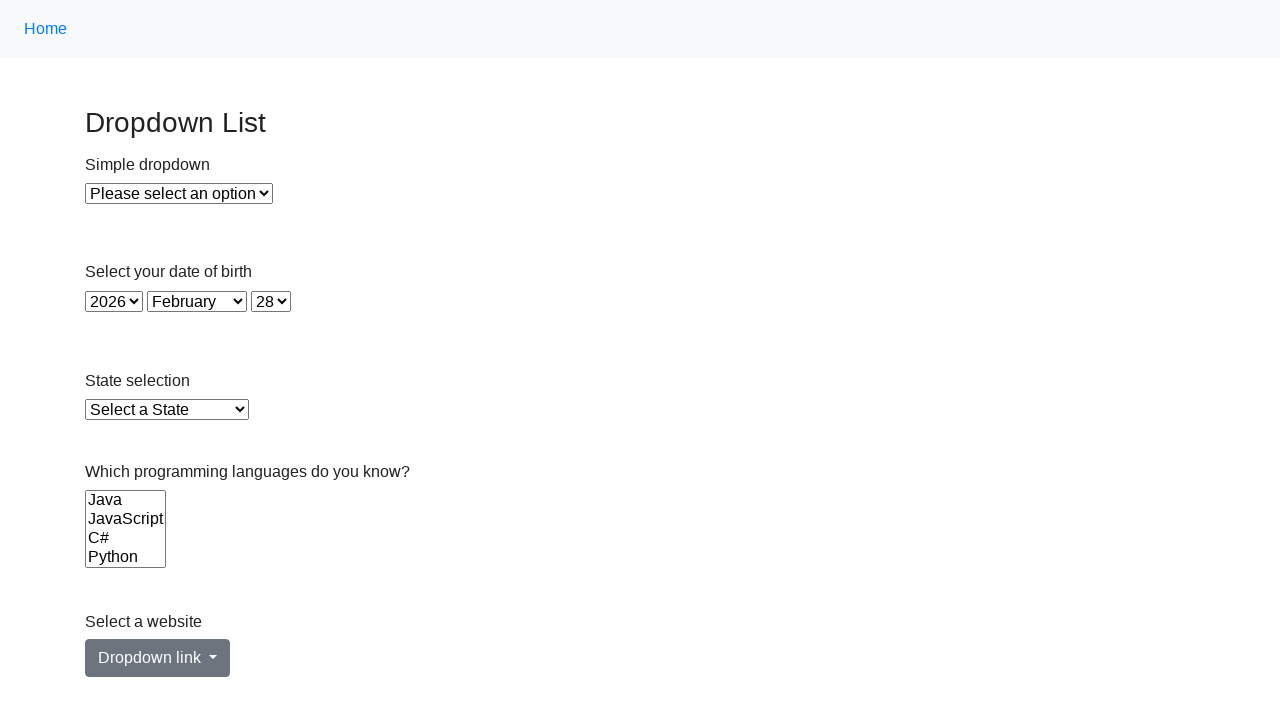